Navigates to a Flier summary page, removes header elements via JavaScript, maximizes window, scrolls down and up through the page content.

Starting URL: https://www.flierinc.com/summary/1583

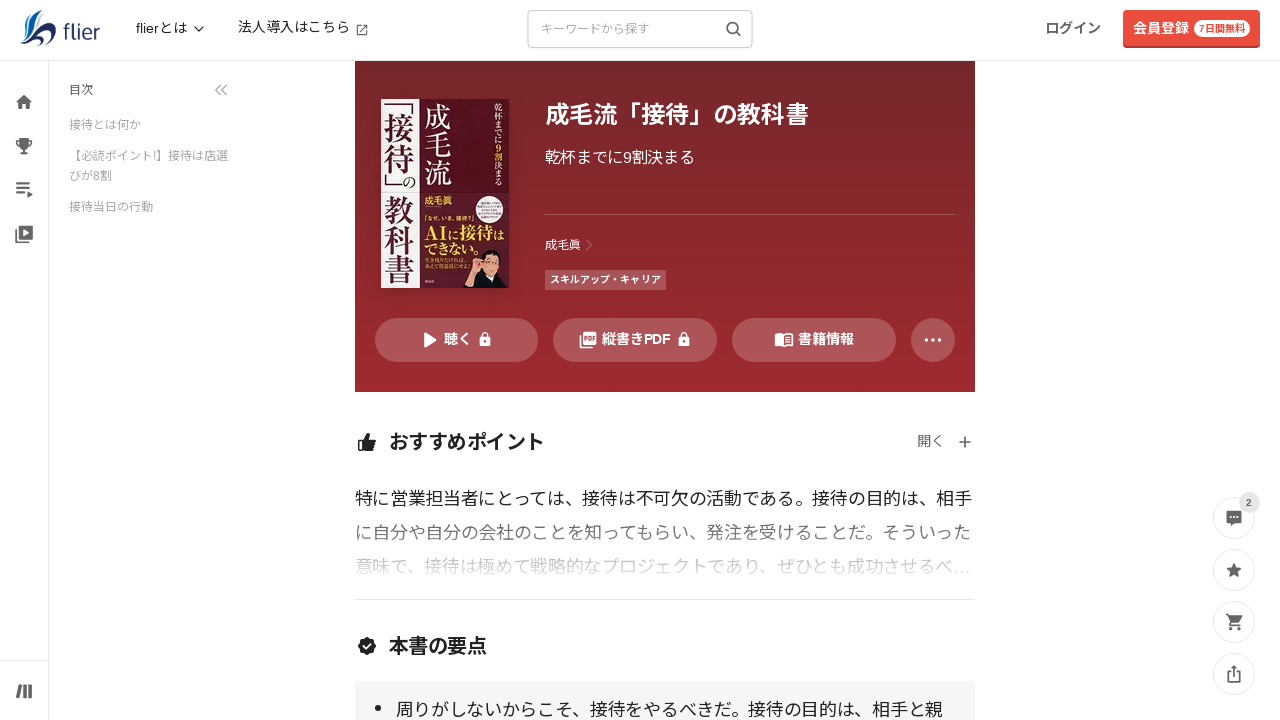

Removed header element via JavaScript
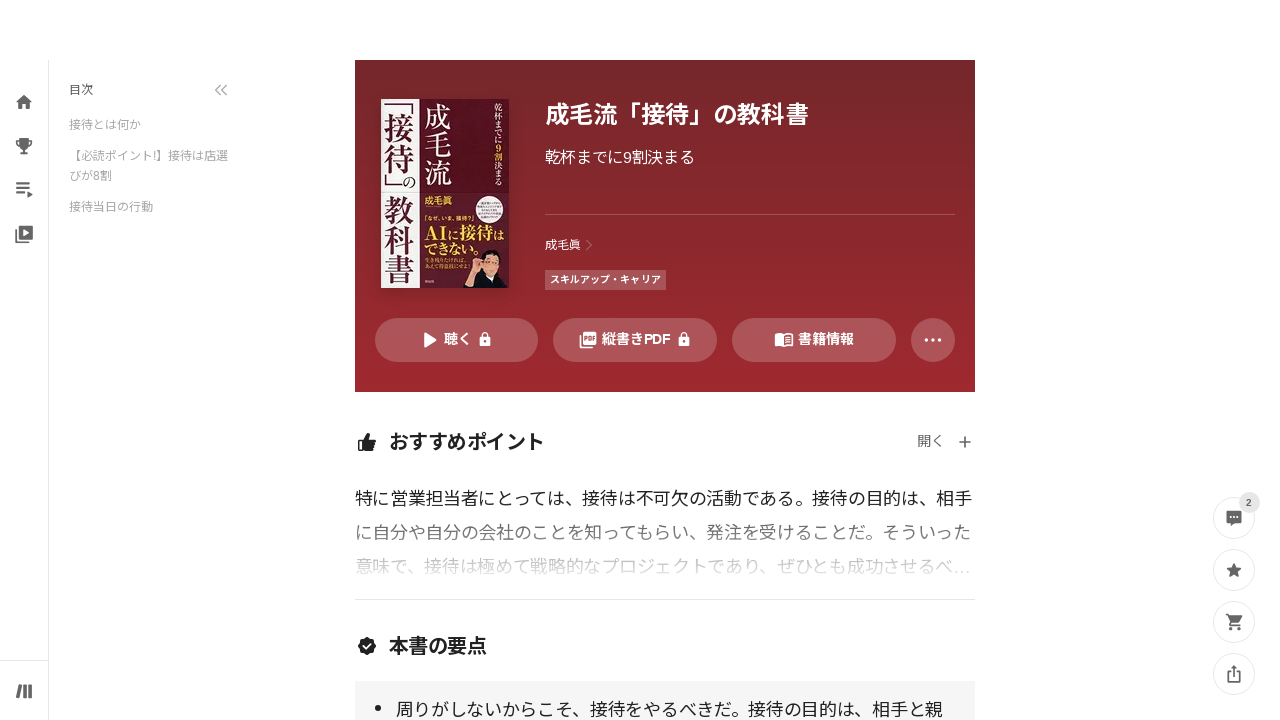

Removed page-top element via JavaScript
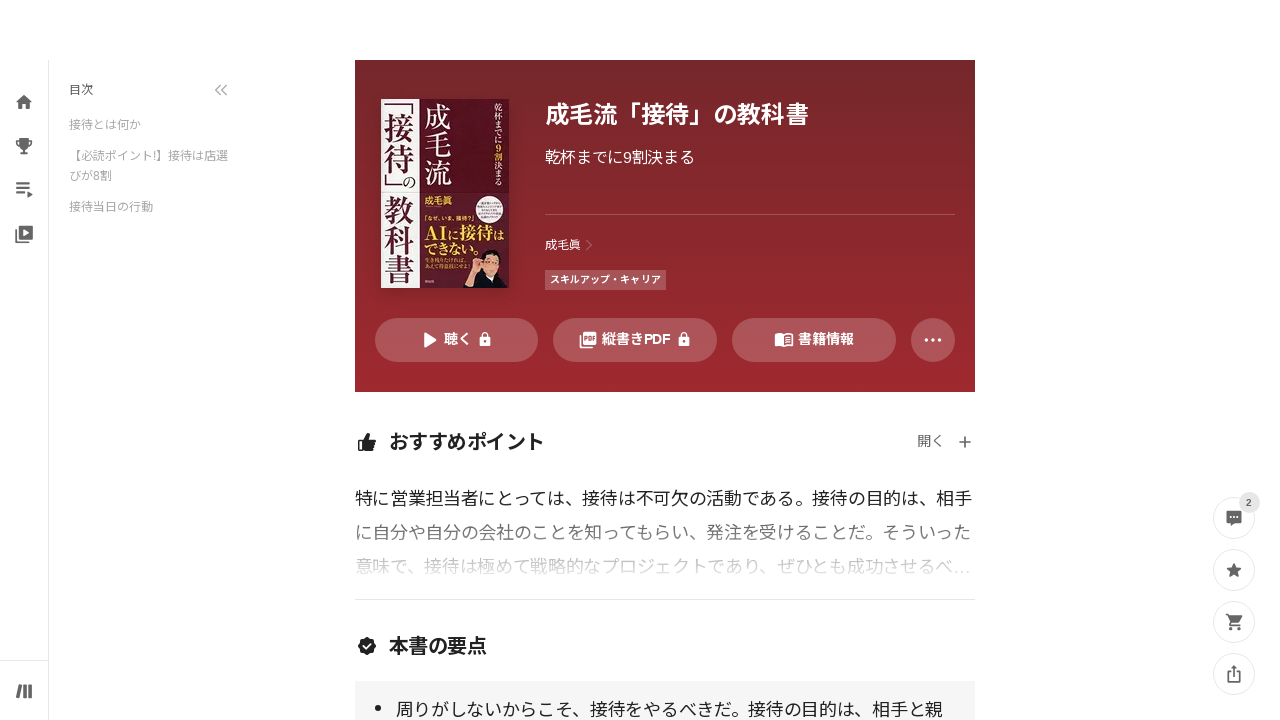

Set viewport to 1920x1080 (maximized)
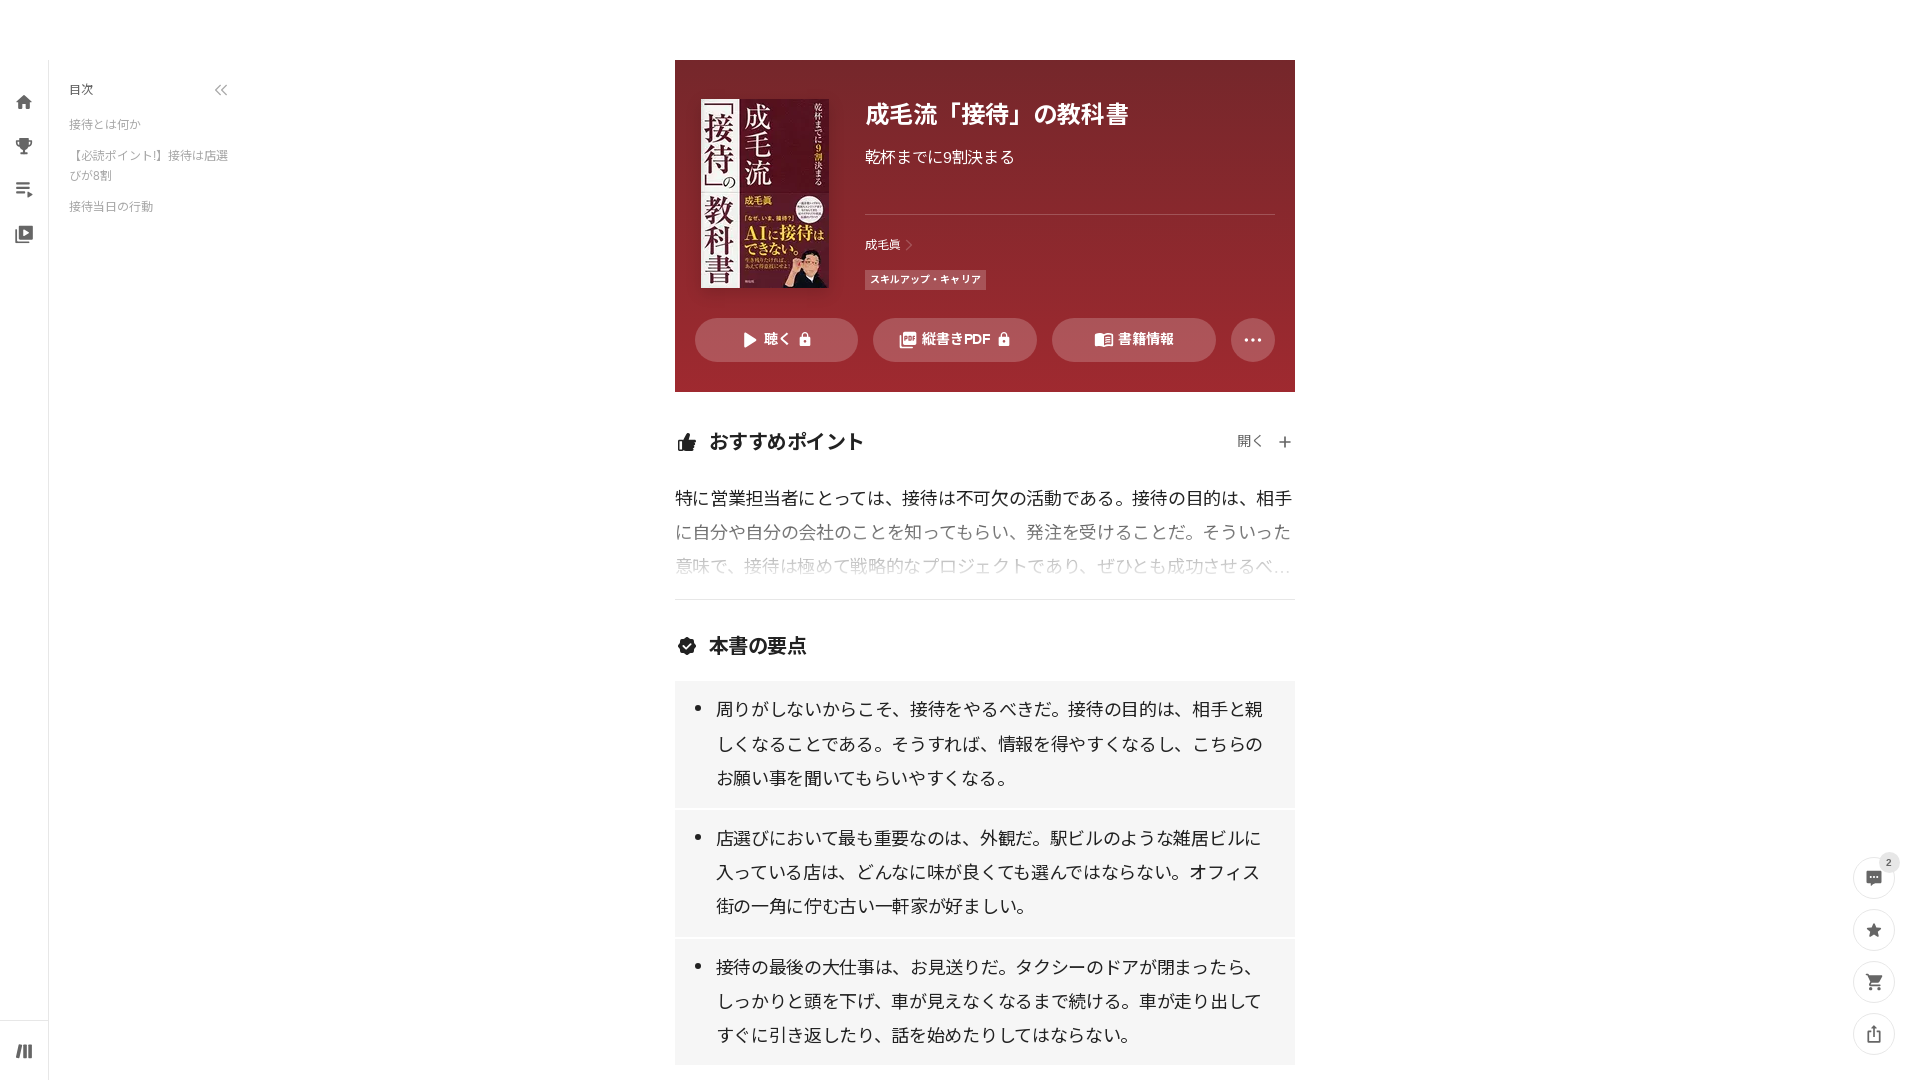

Waited 3 seconds for page to load
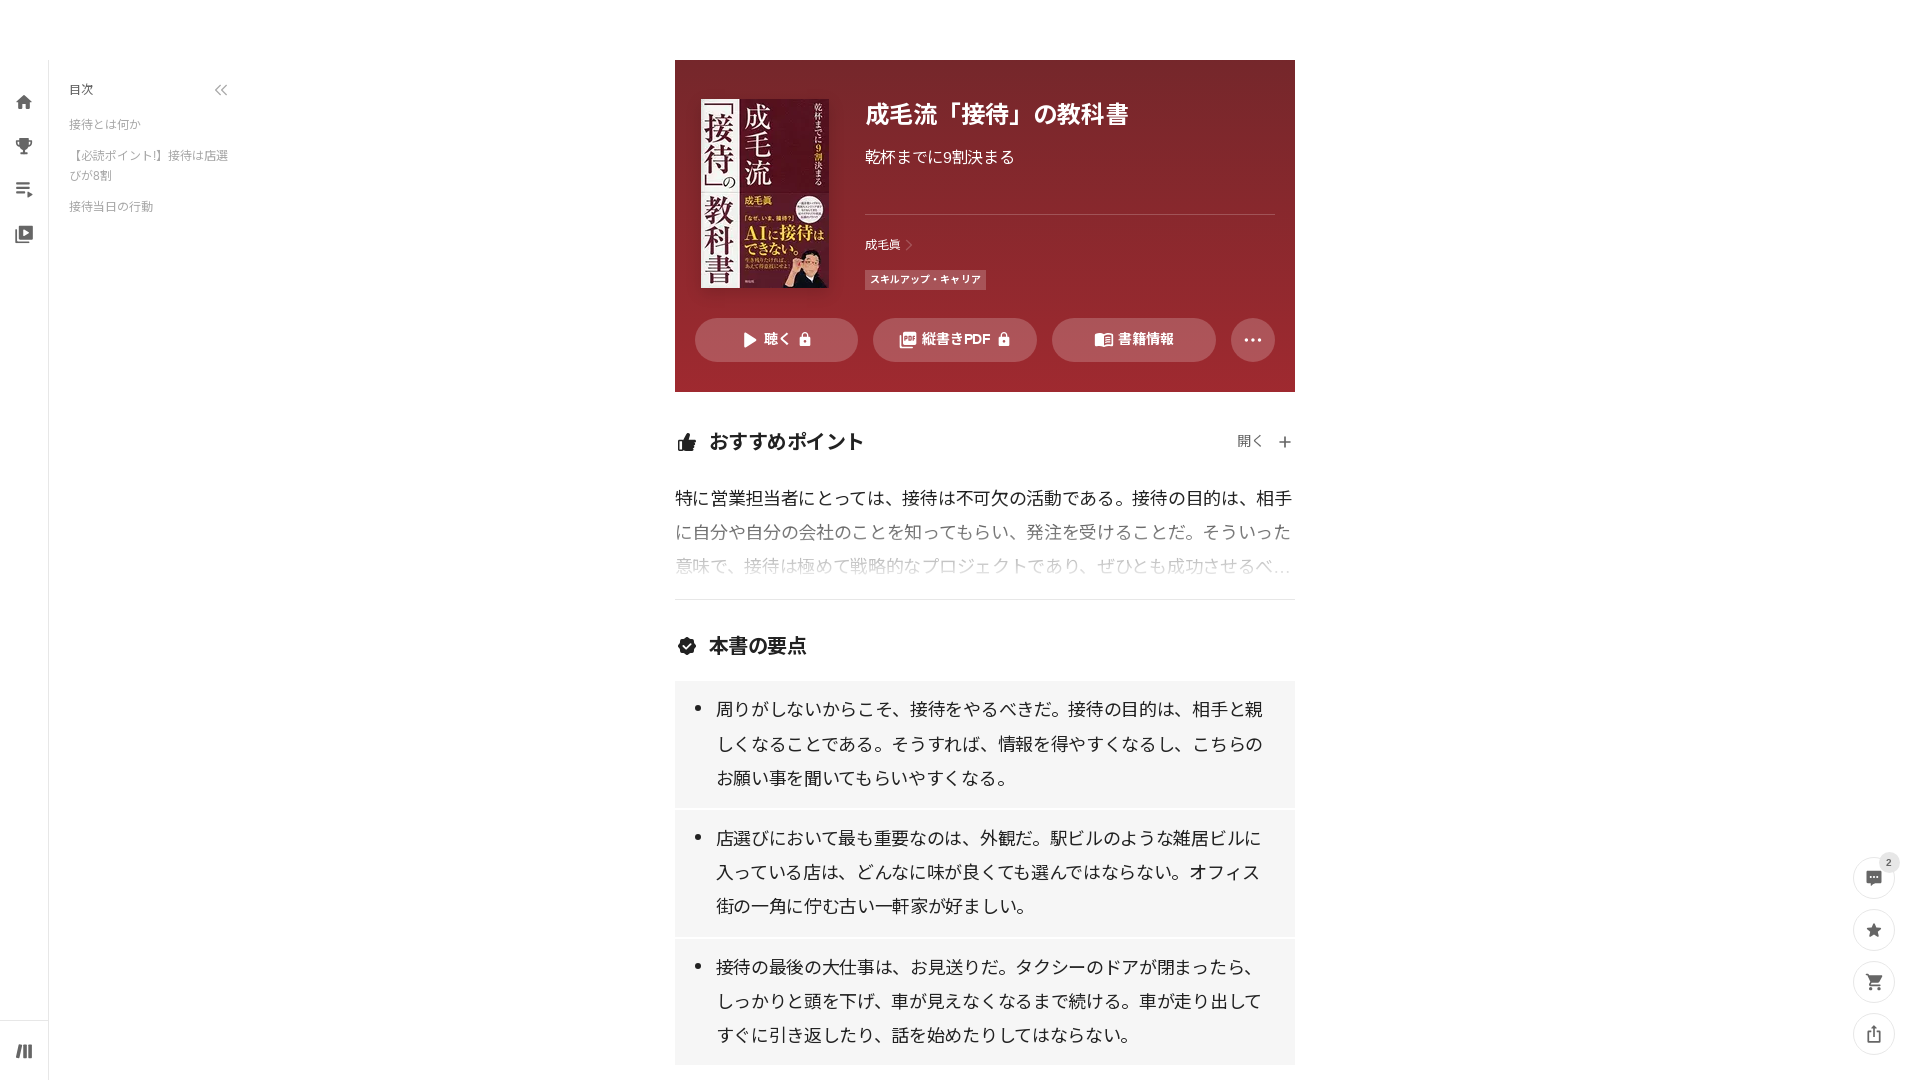

Scrolled down 1000px (scroll down iteration 1/5)
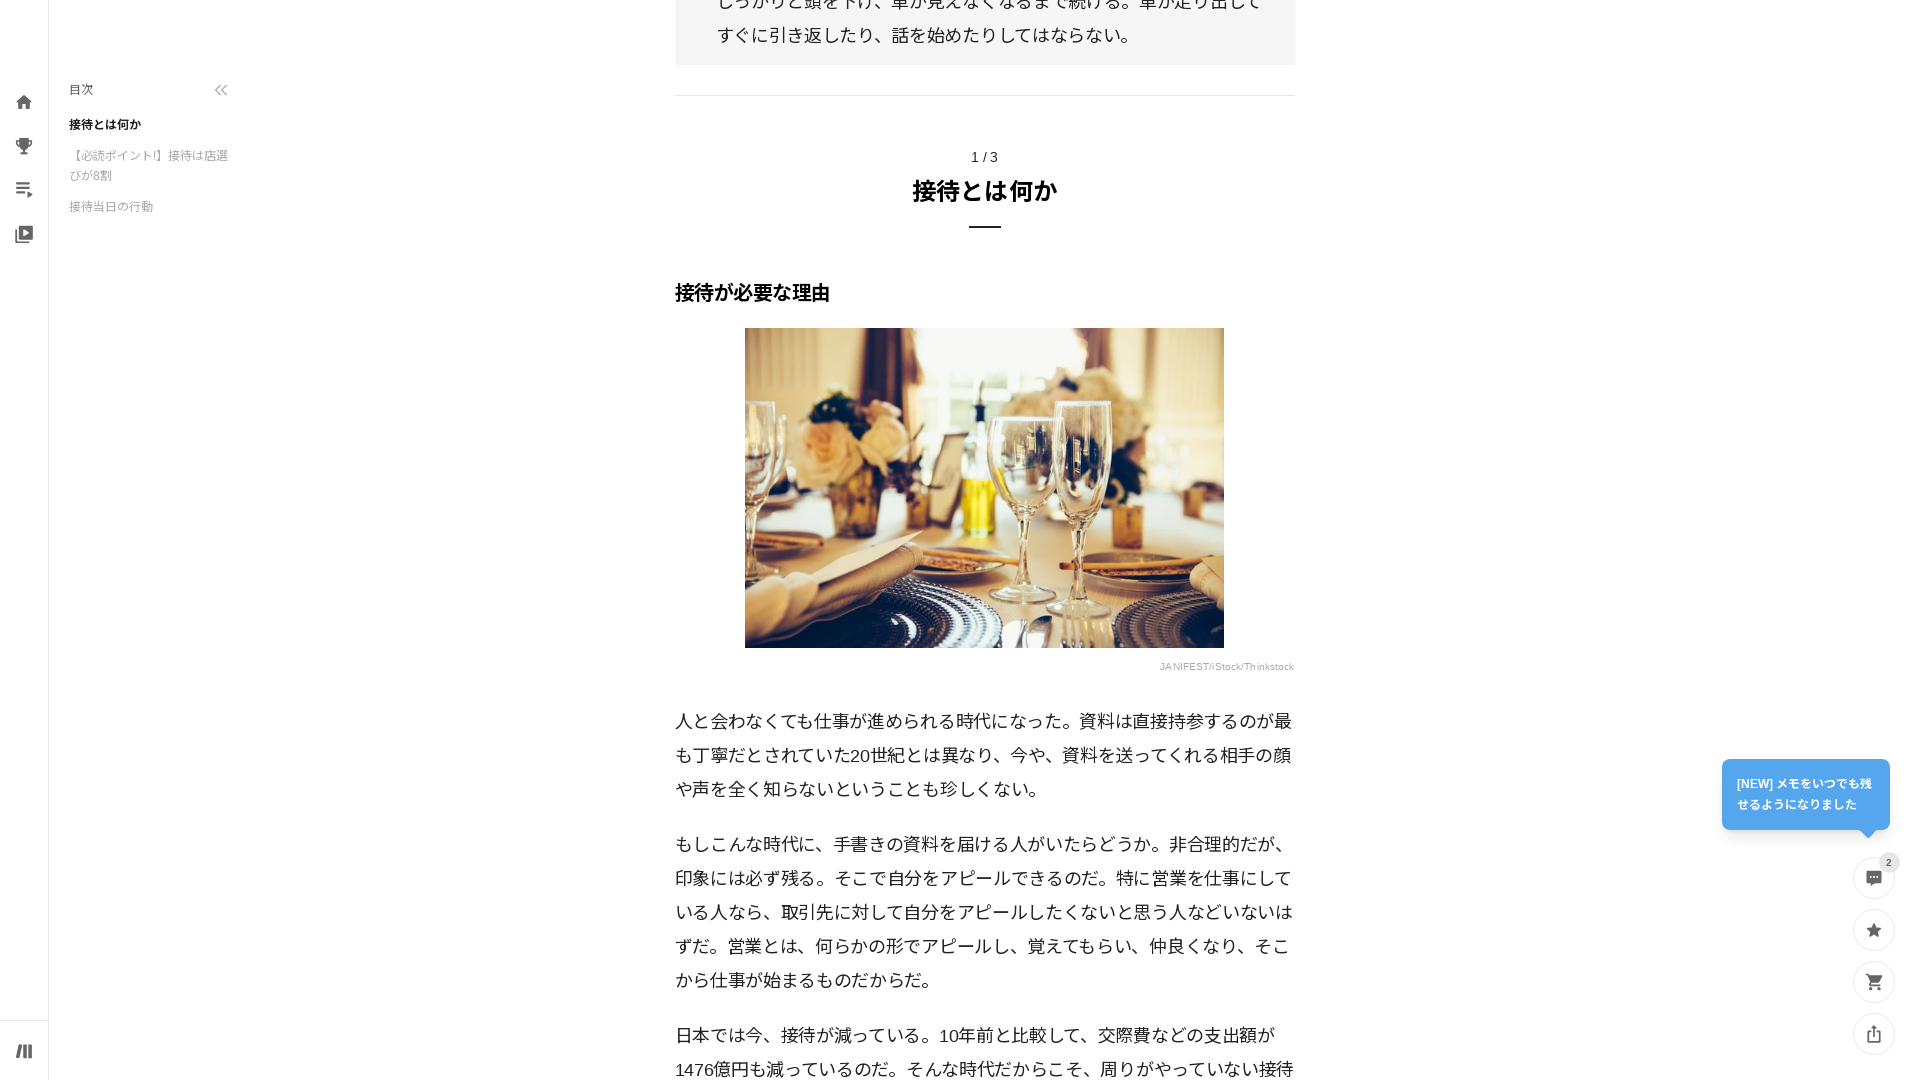

Waited 1 second after scroll down (iteration 1/5)
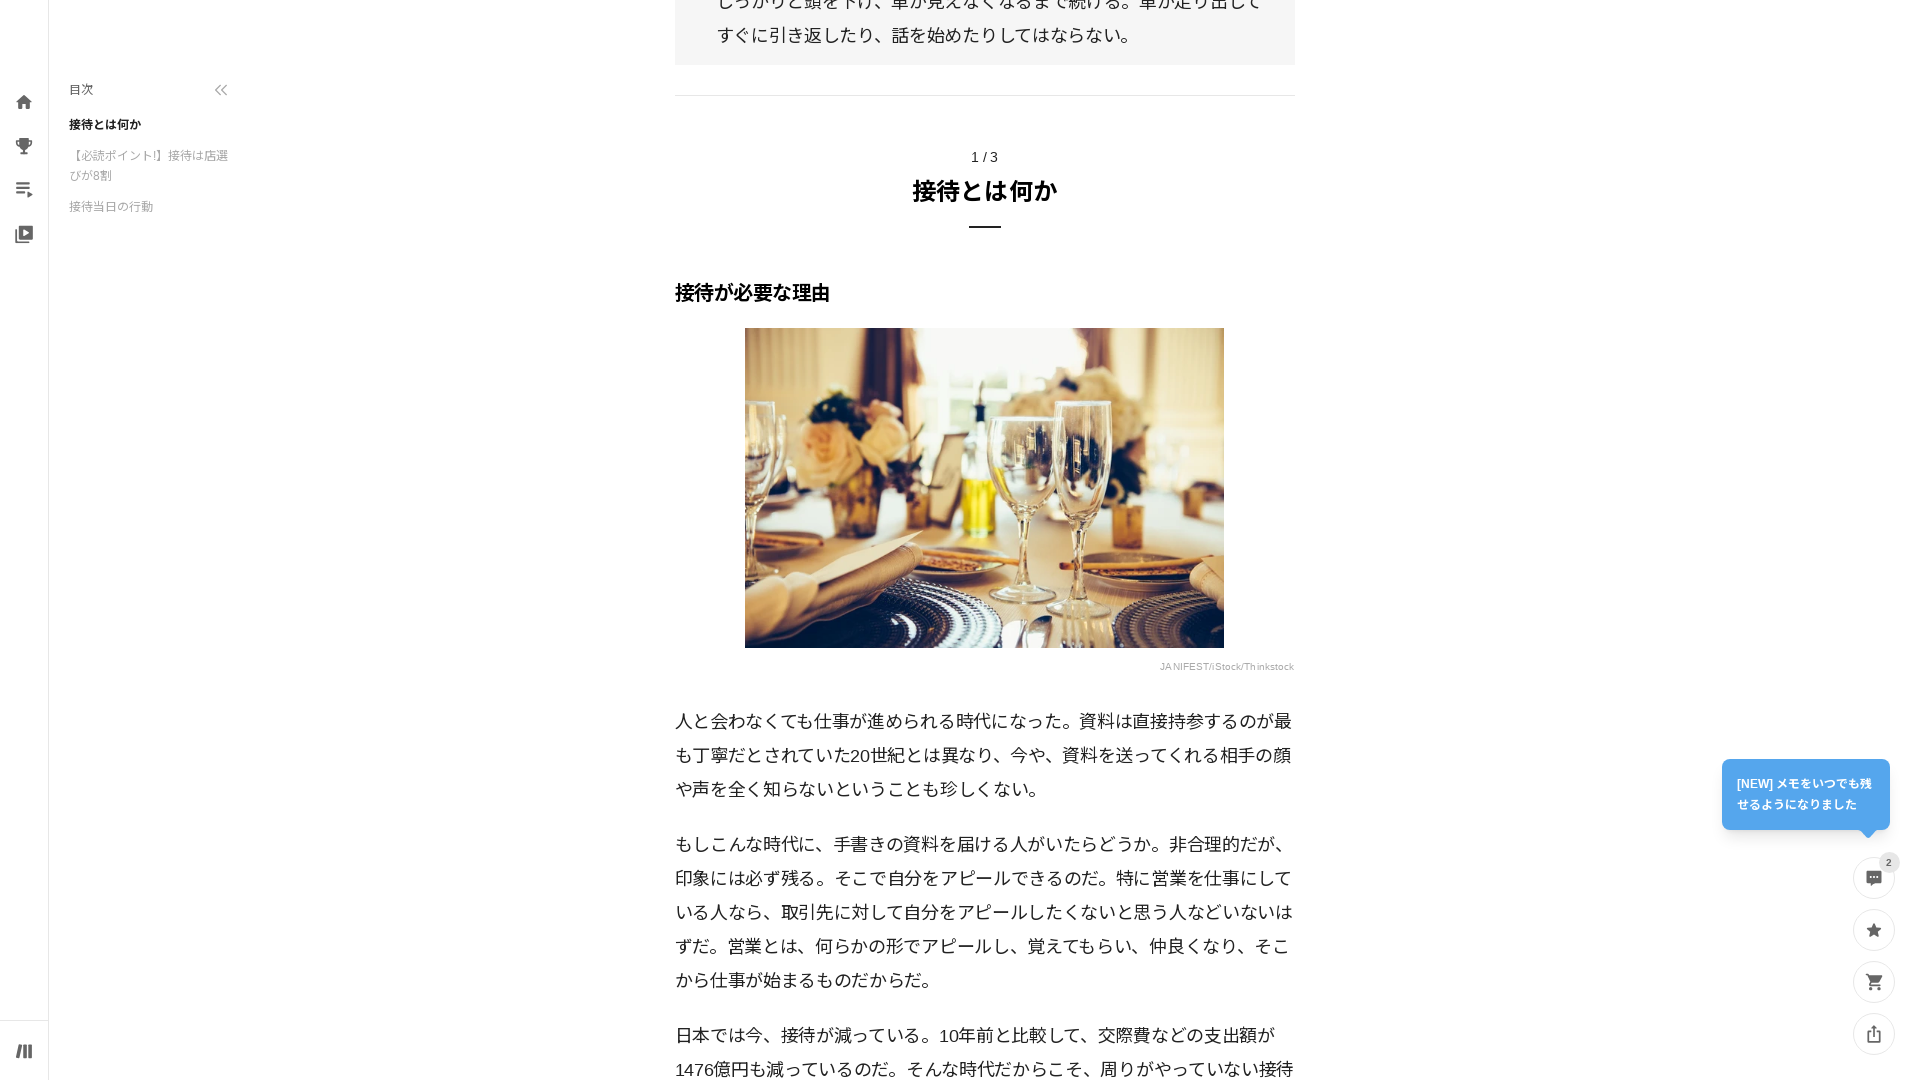

Scrolled down 1000px (scroll down iteration 2/5)
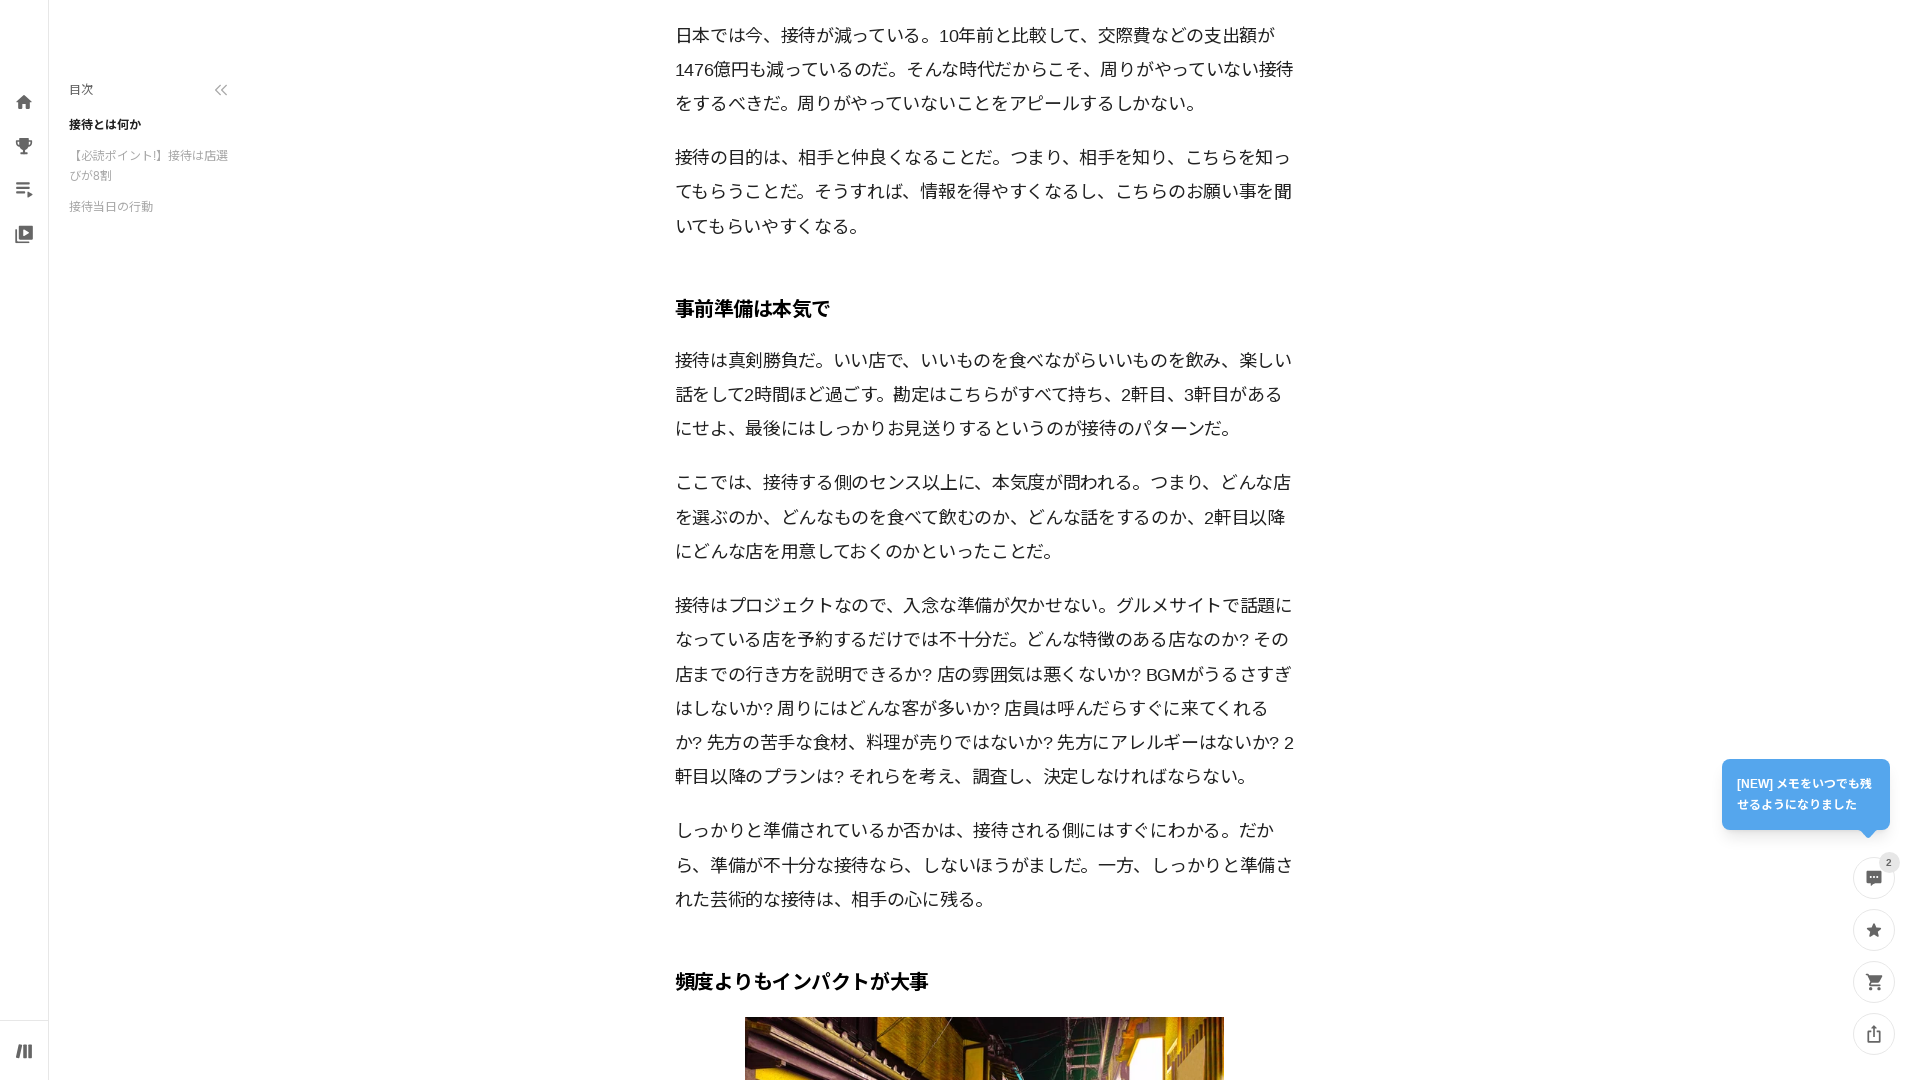

Waited 1 second after scroll down (iteration 2/5)
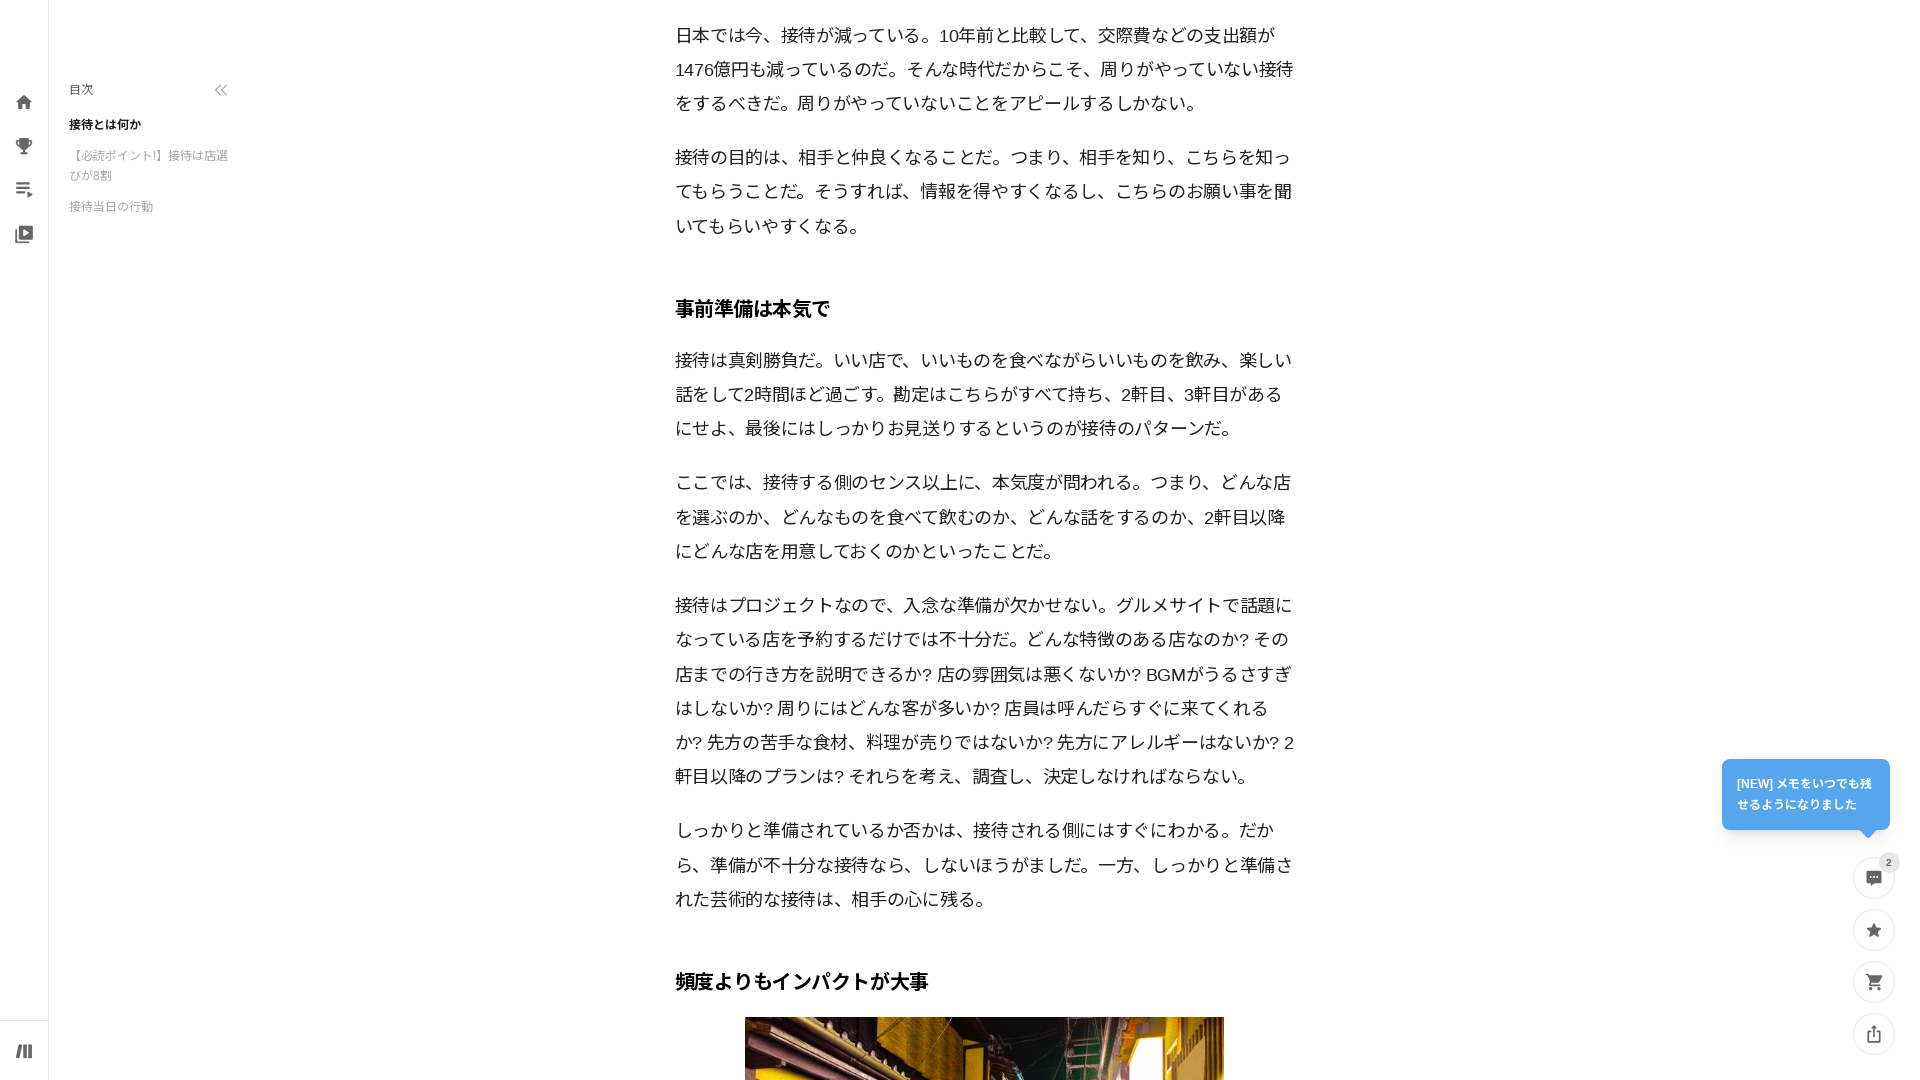

Scrolled down 1000px (scroll down iteration 3/5)
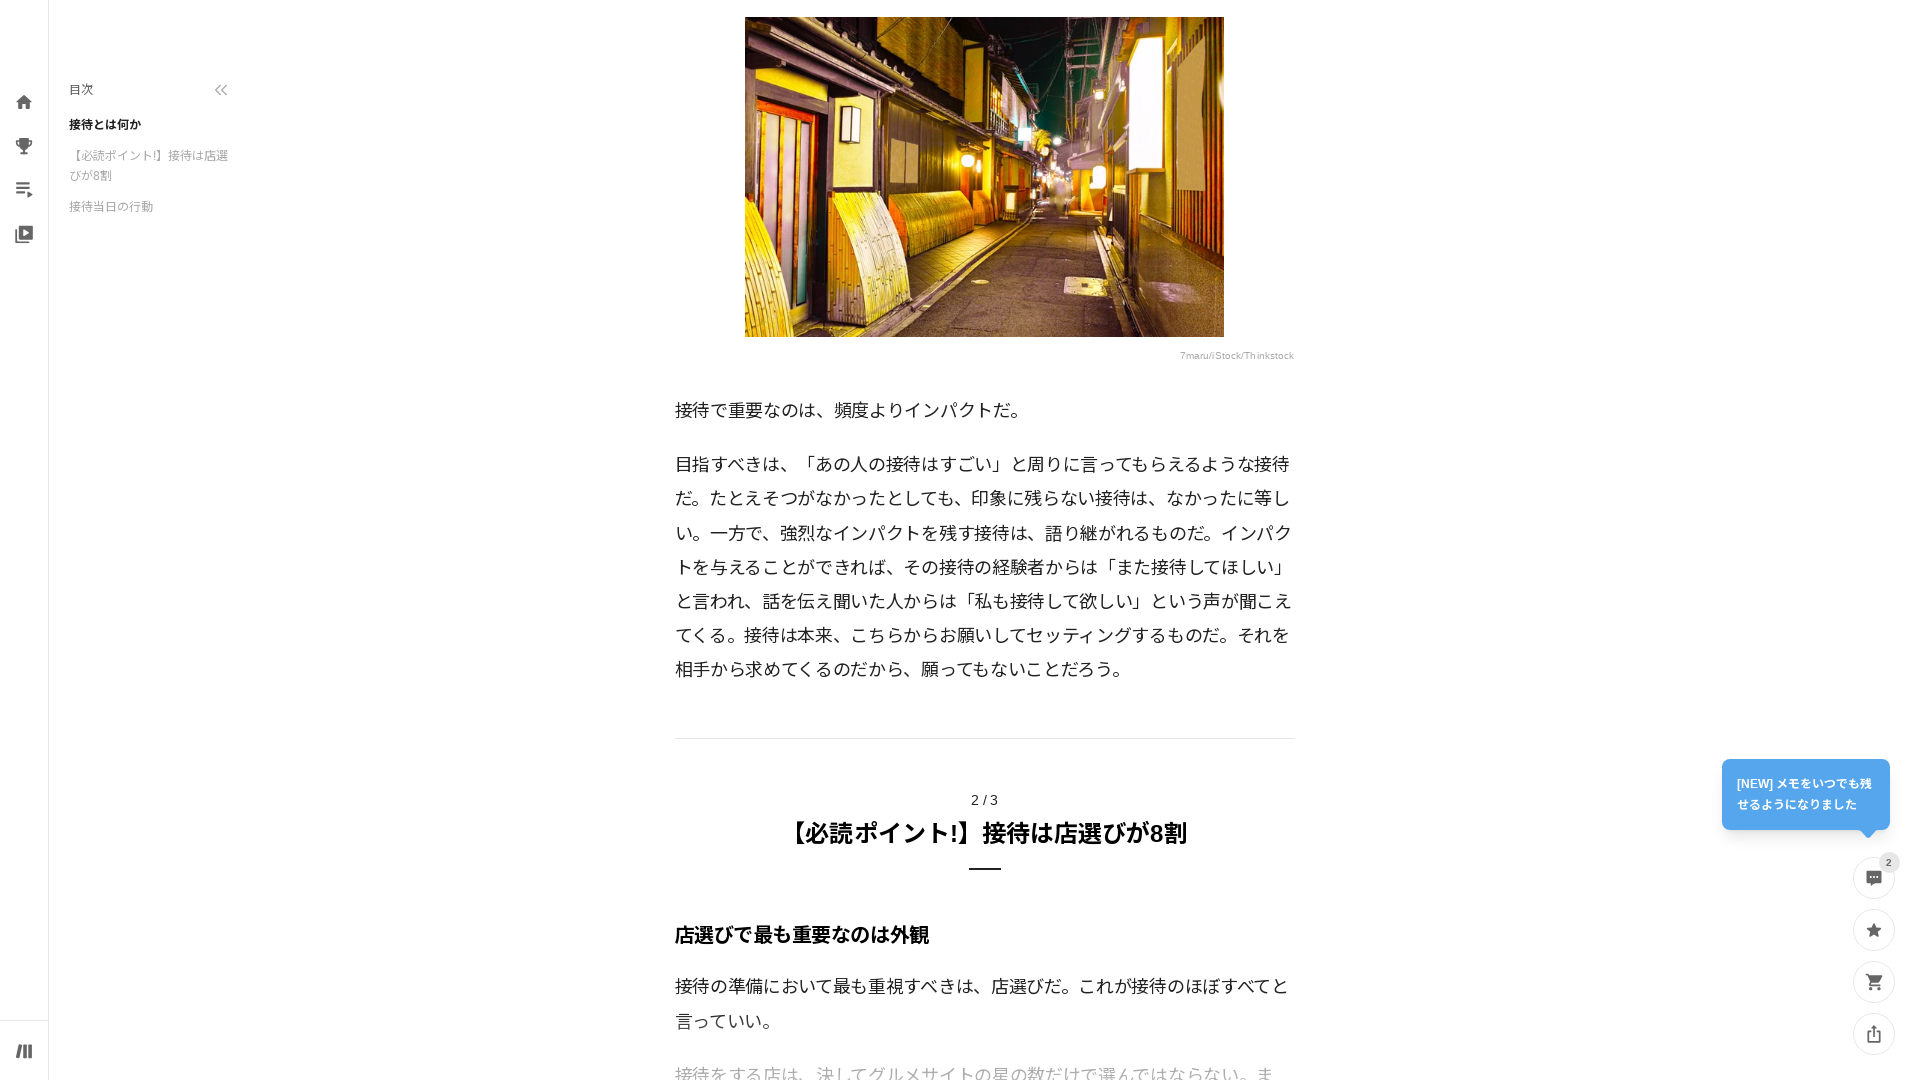

Waited 1 second after scroll down (iteration 3/5)
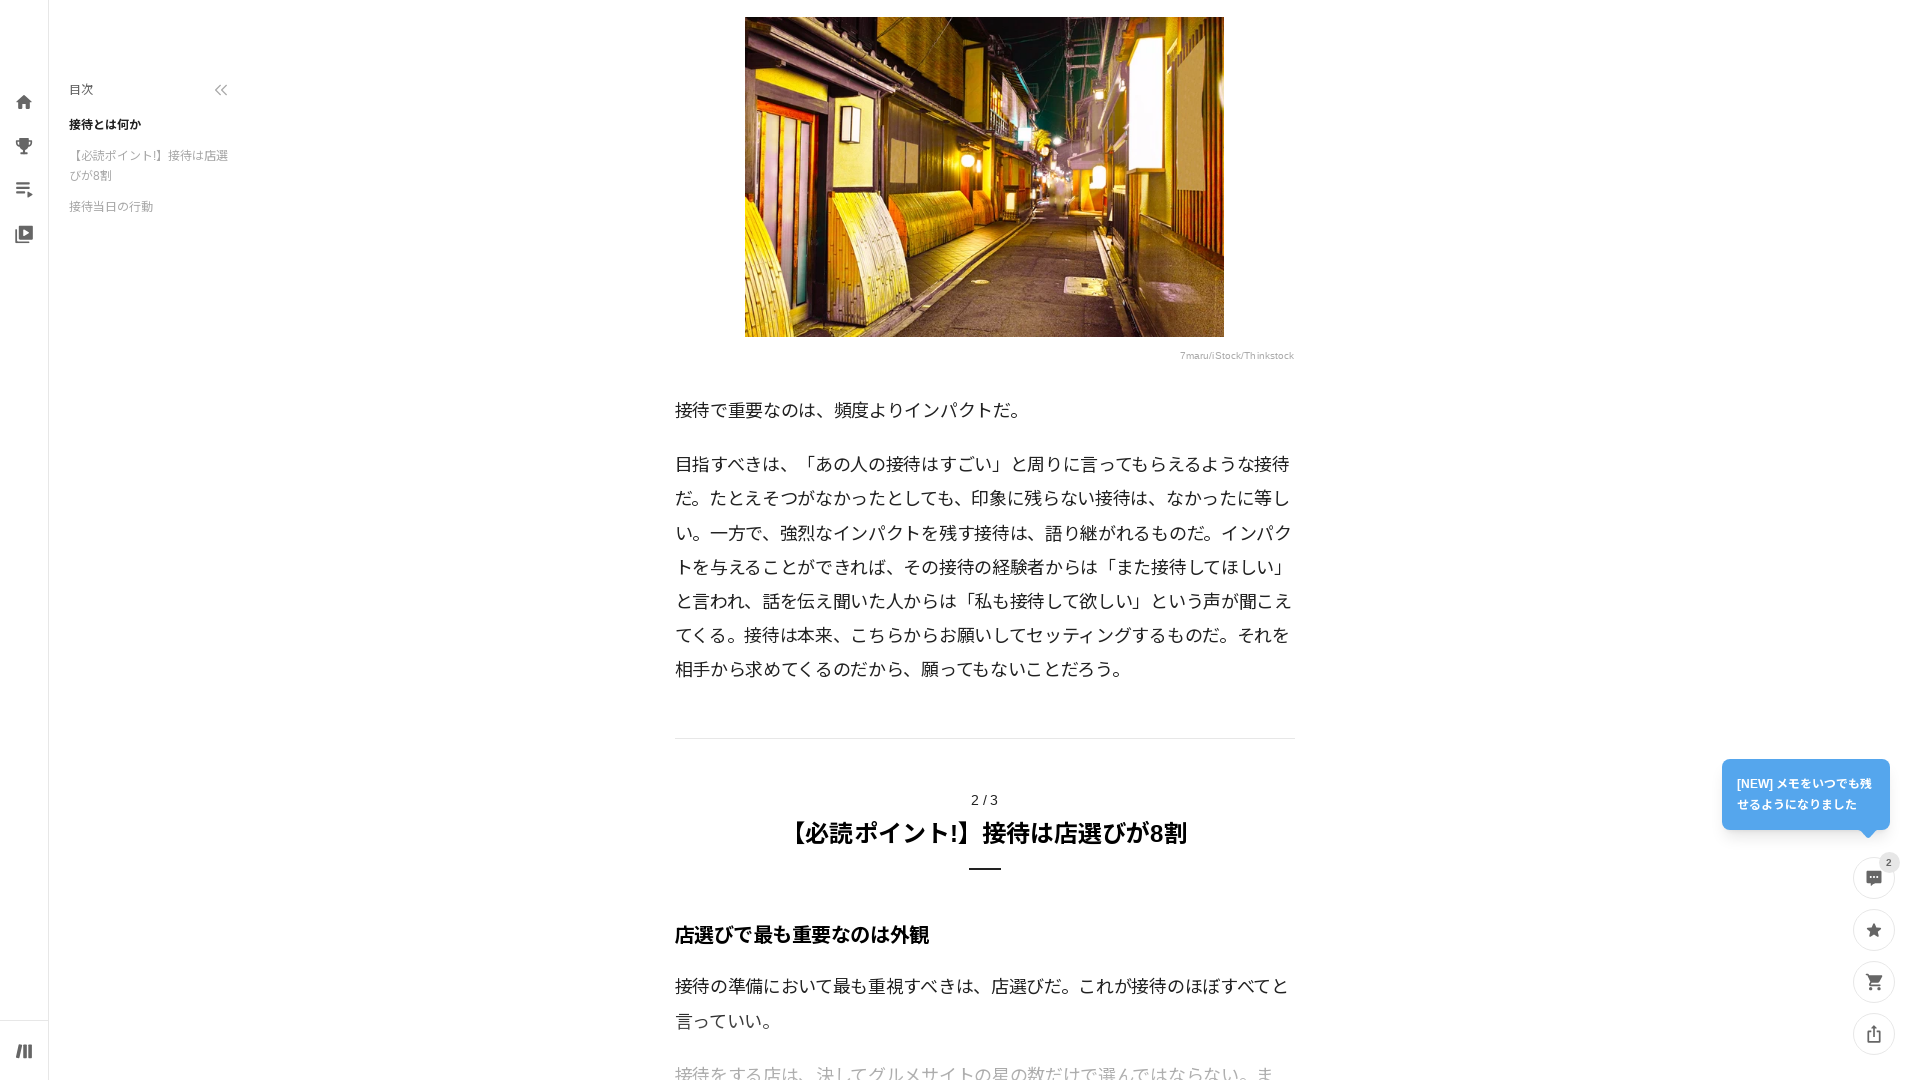

Scrolled down 1000px (scroll down iteration 4/5)
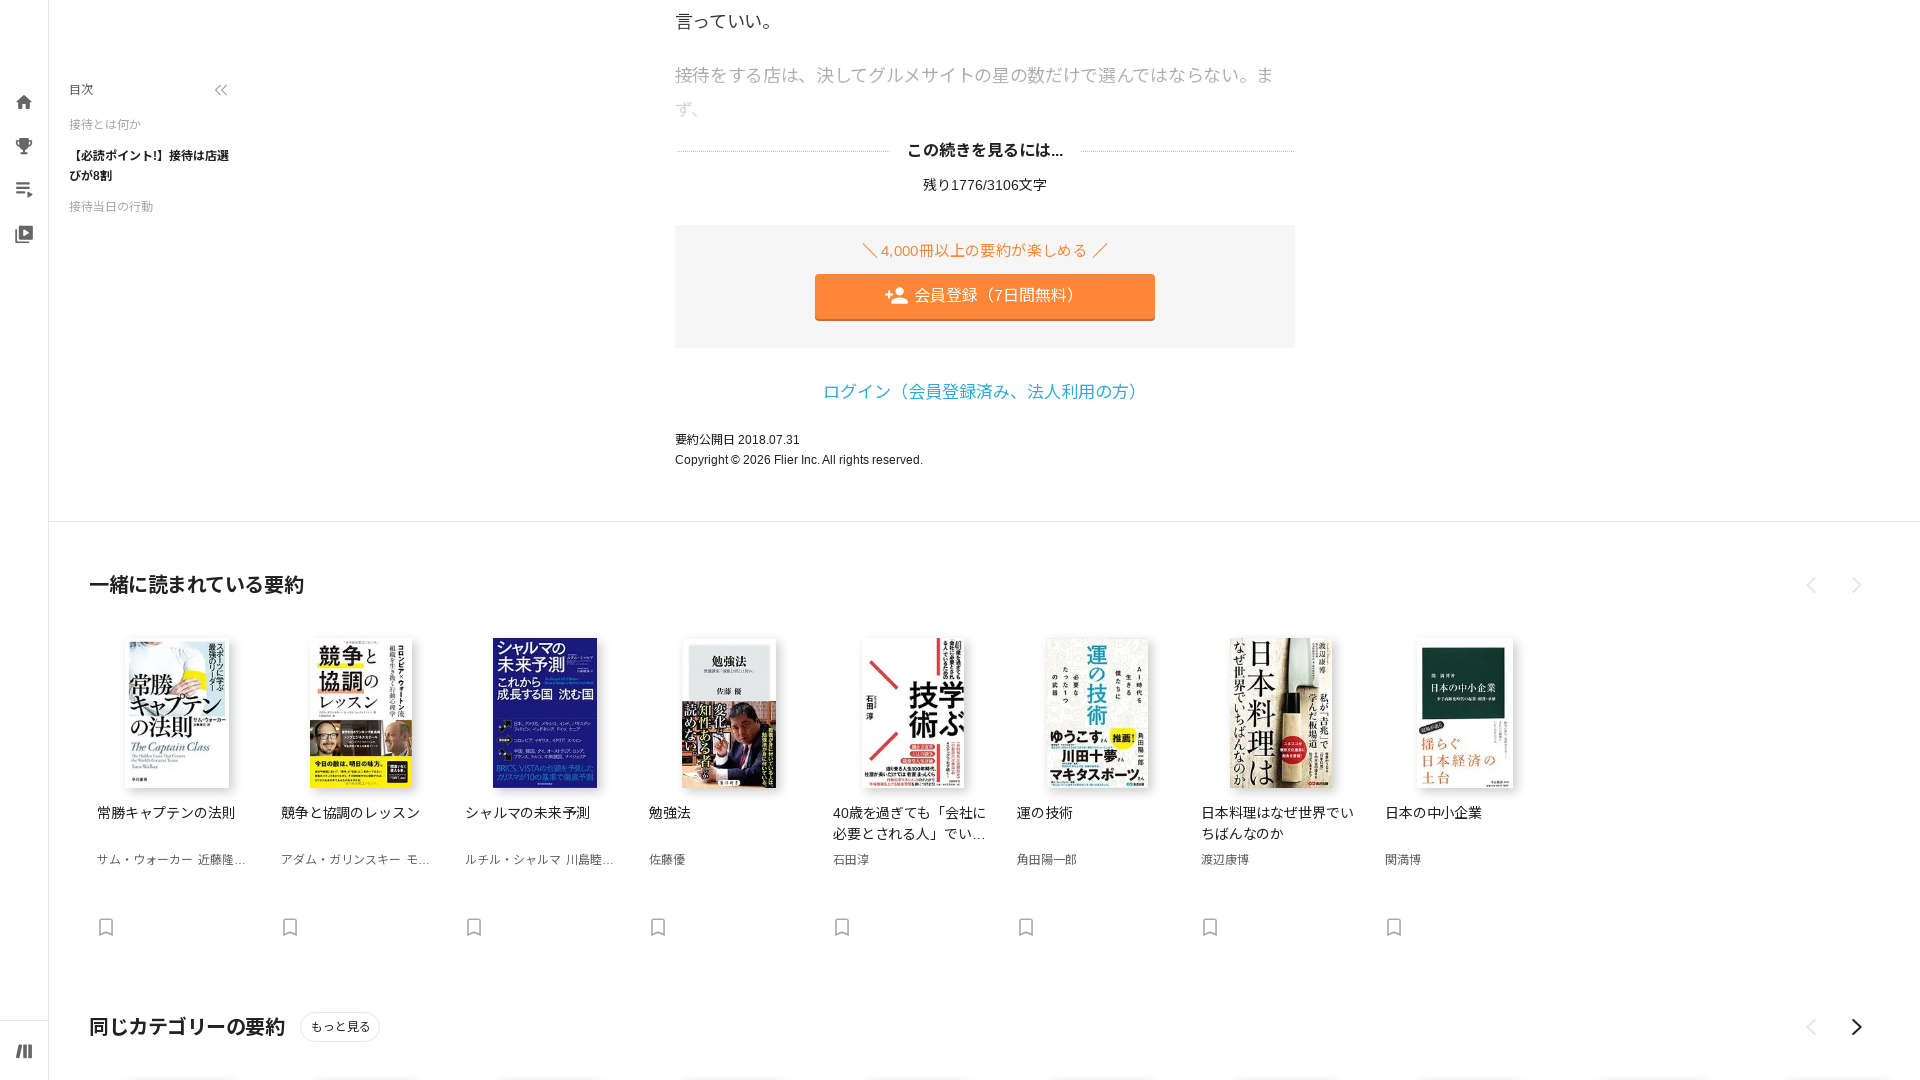

Waited 1 second after scroll down (iteration 4/5)
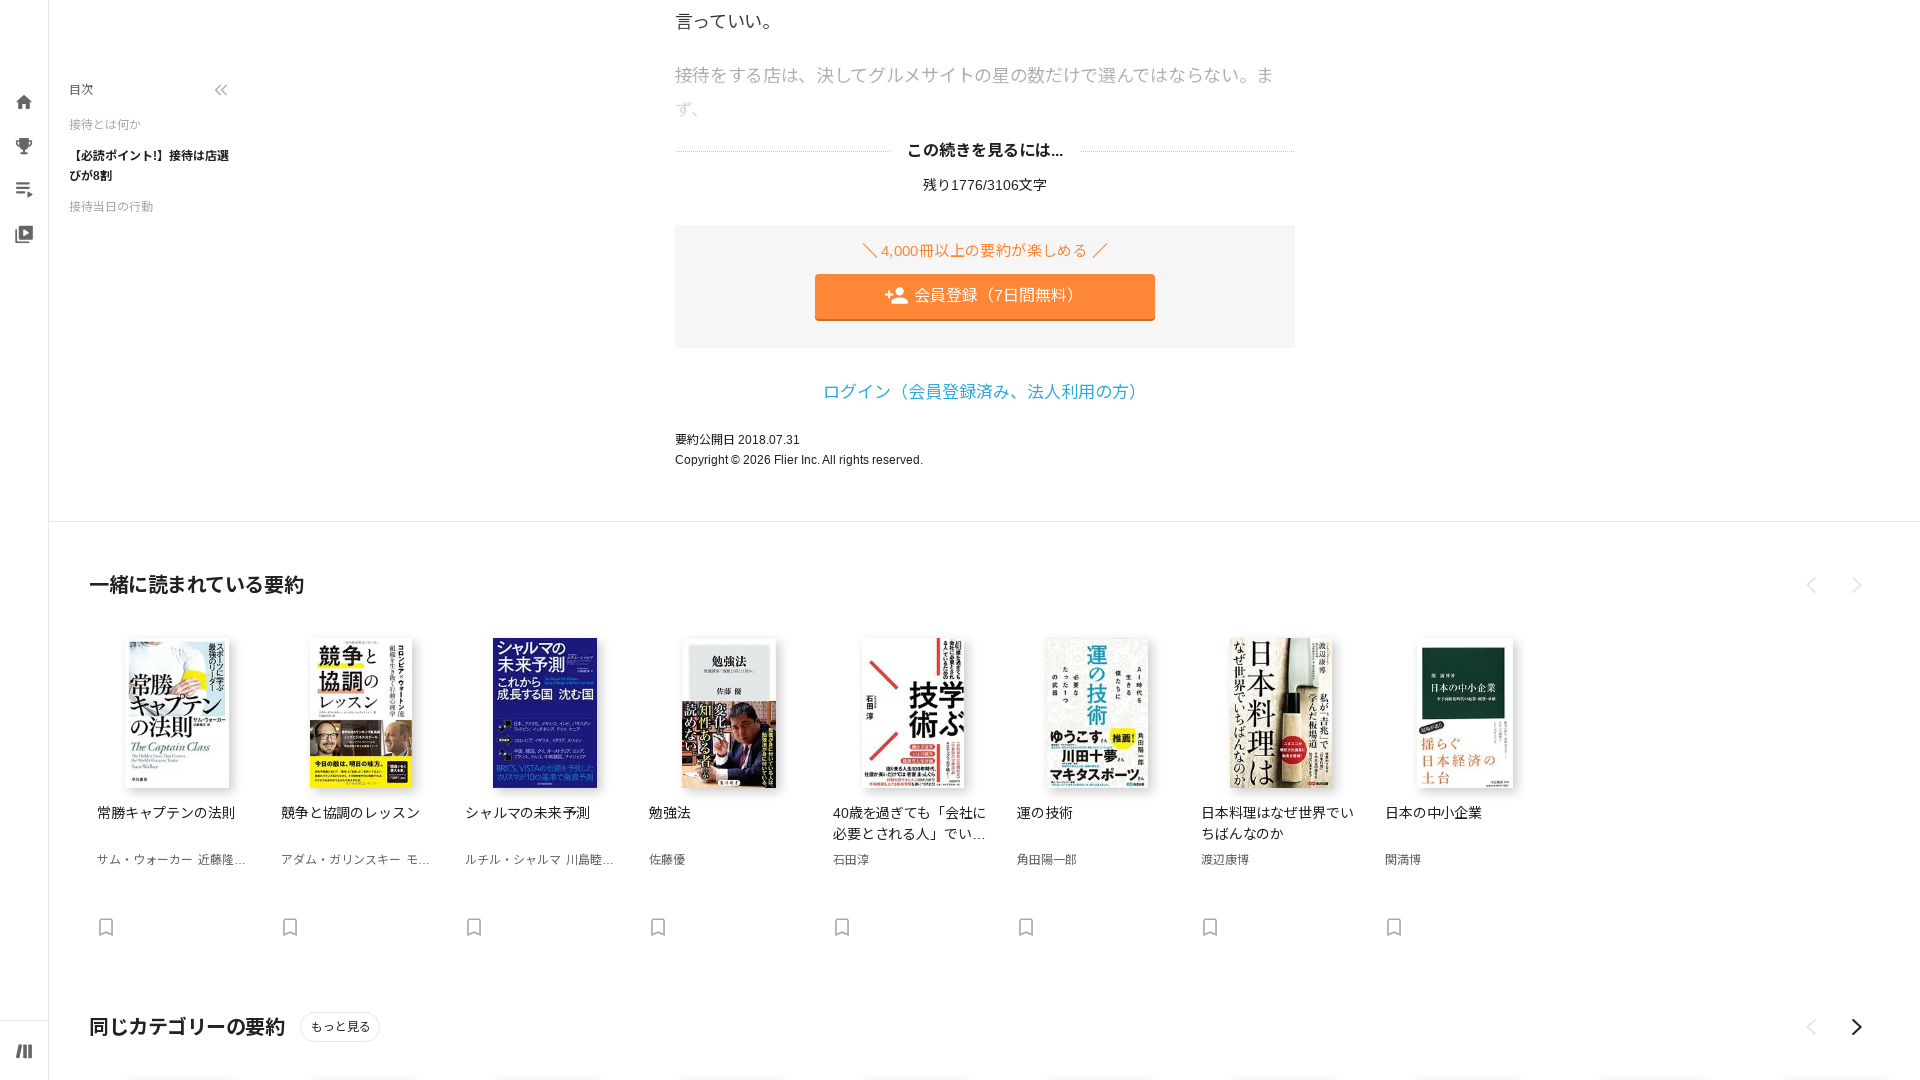

Scrolled down 1000px (scroll down iteration 5/5)
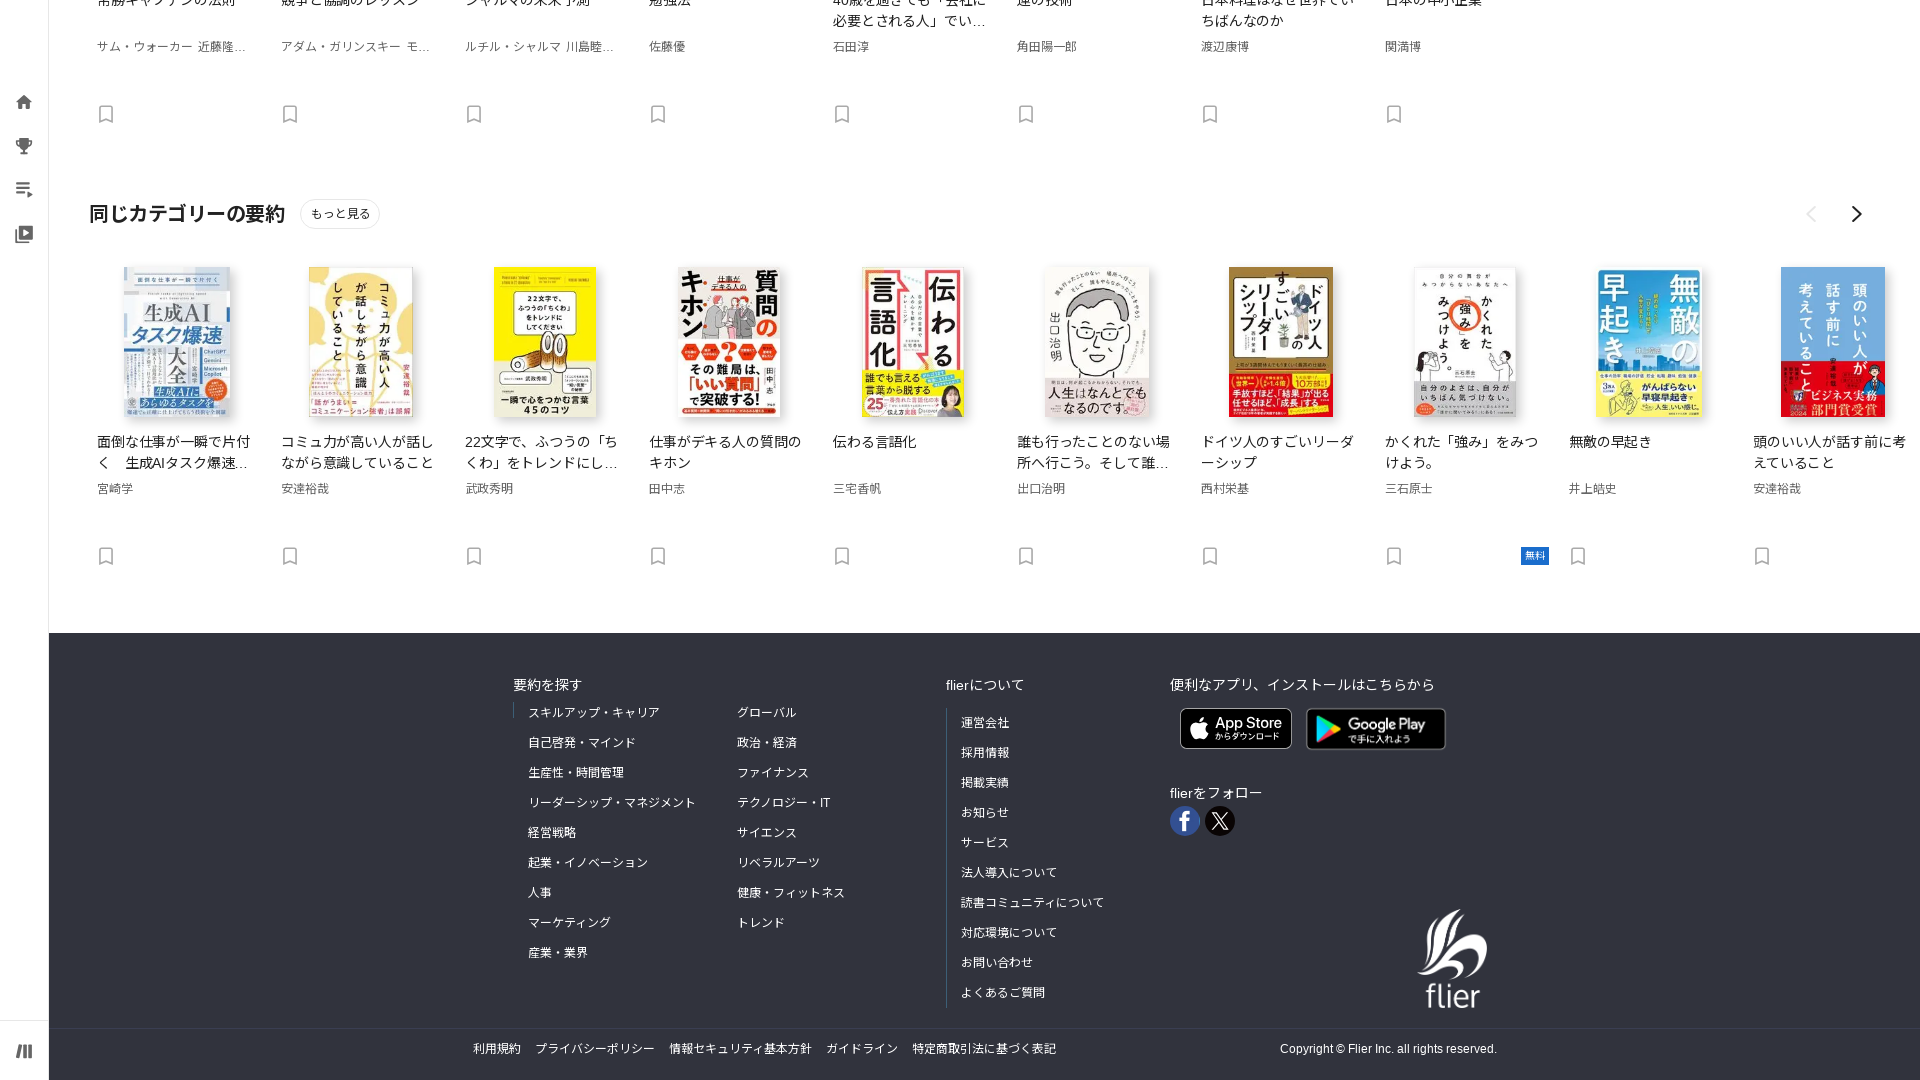

Waited 1 second after scroll down (iteration 5/5)
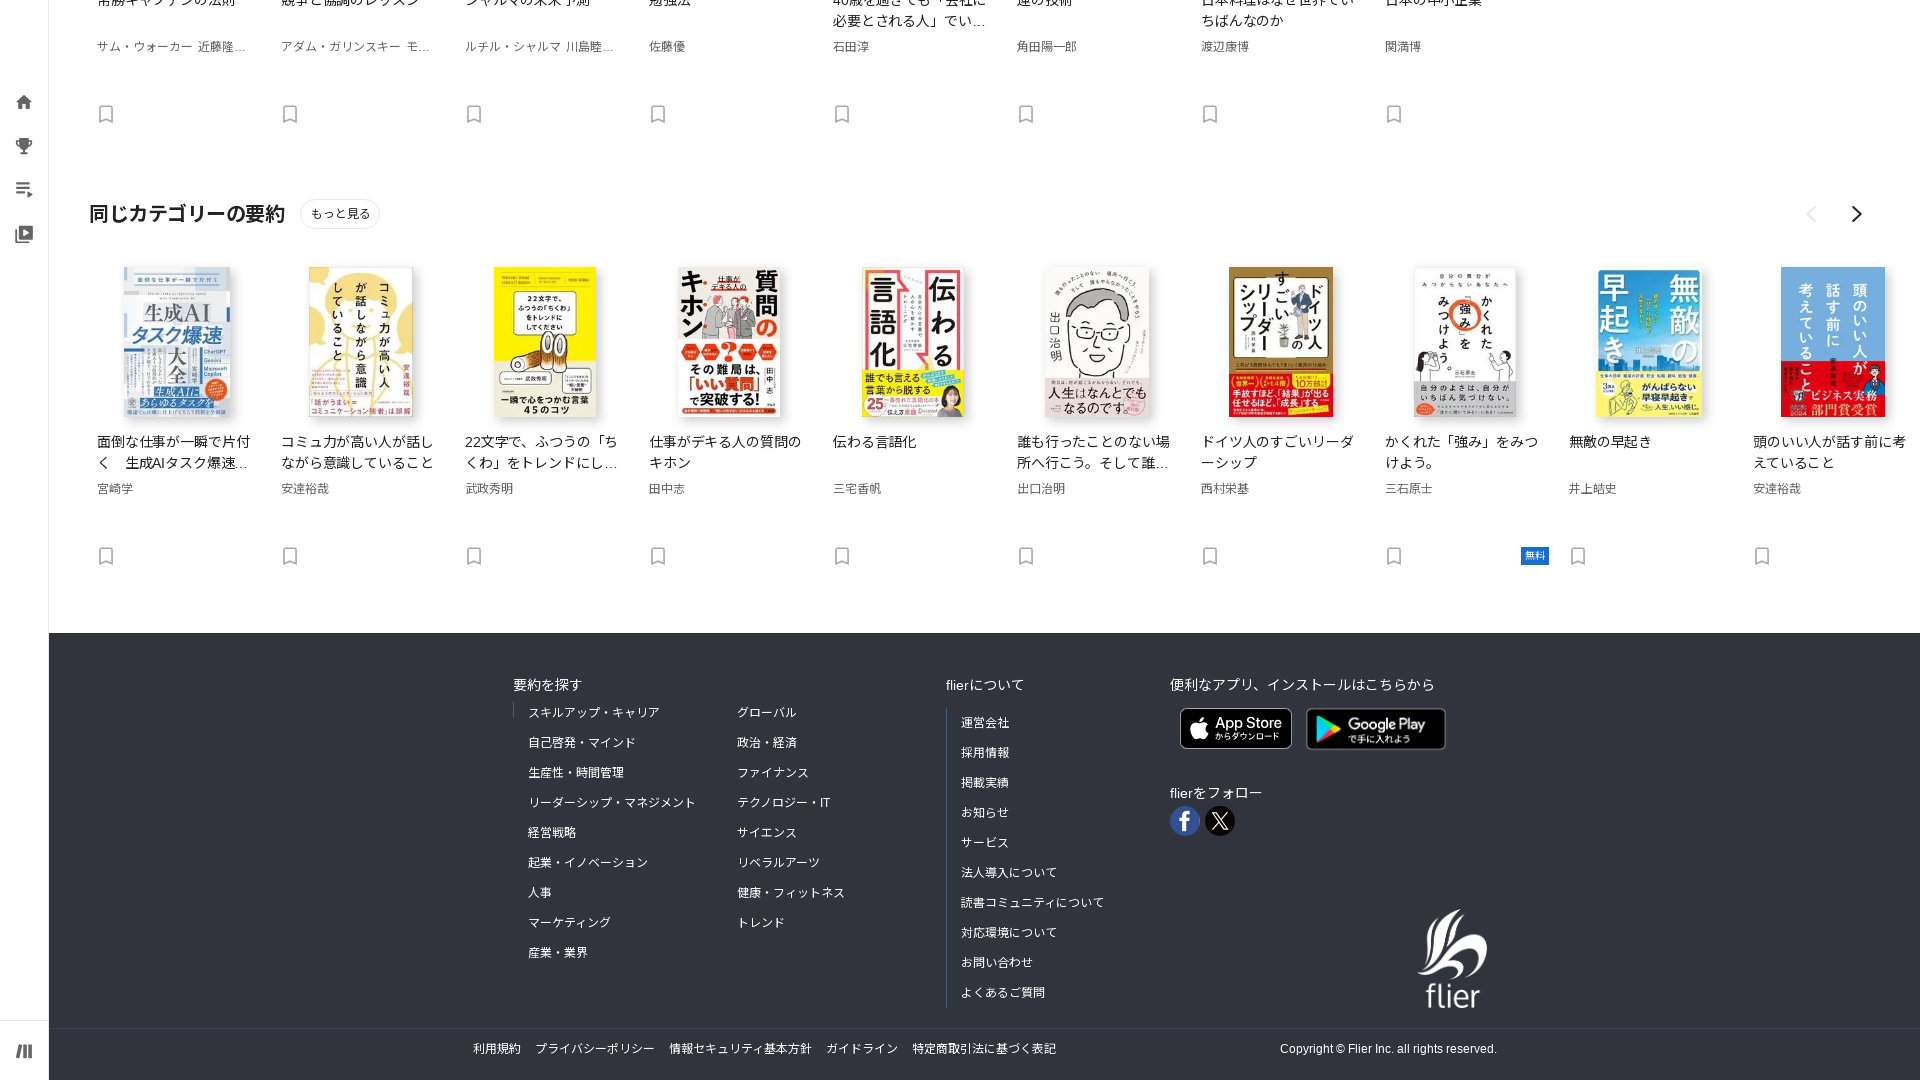

Scrolled up 1000px (scroll up iteration 1/5)
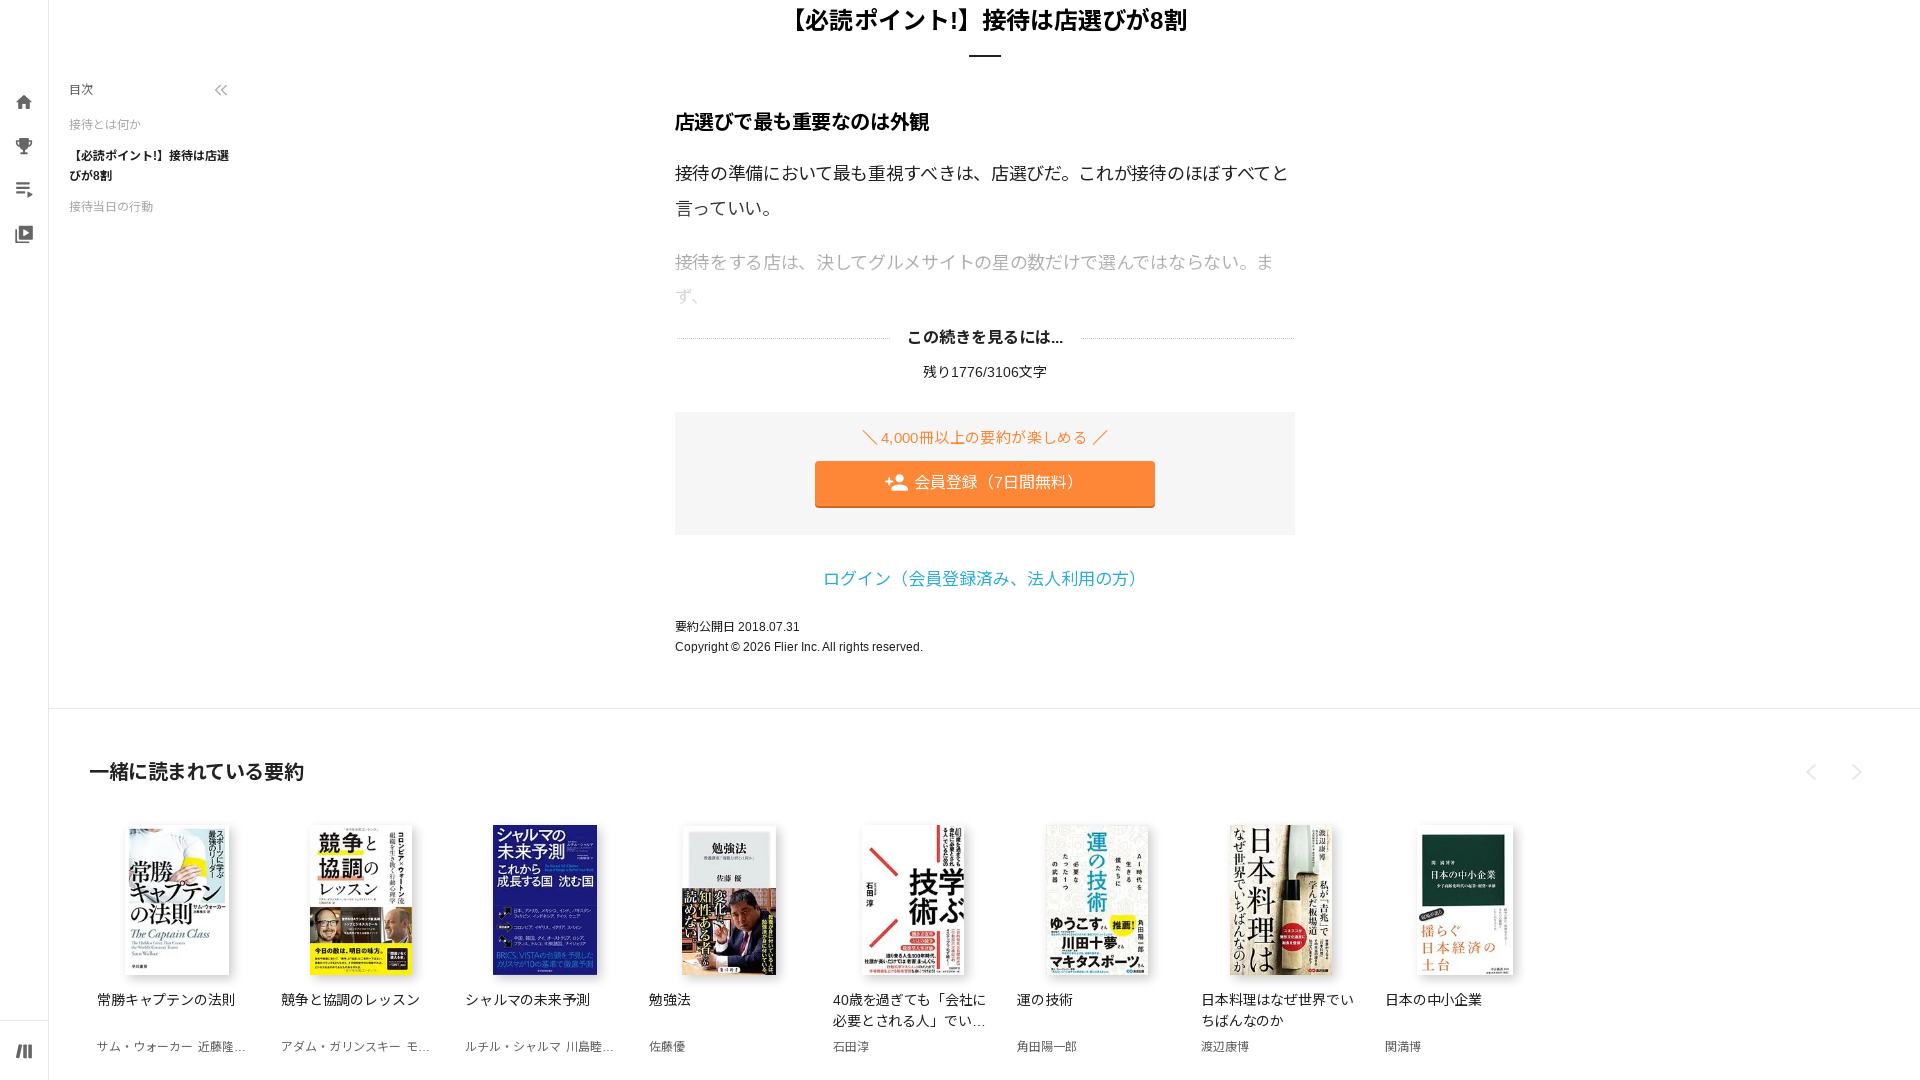

Waited 1 second after scroll up (iteration 1/5)
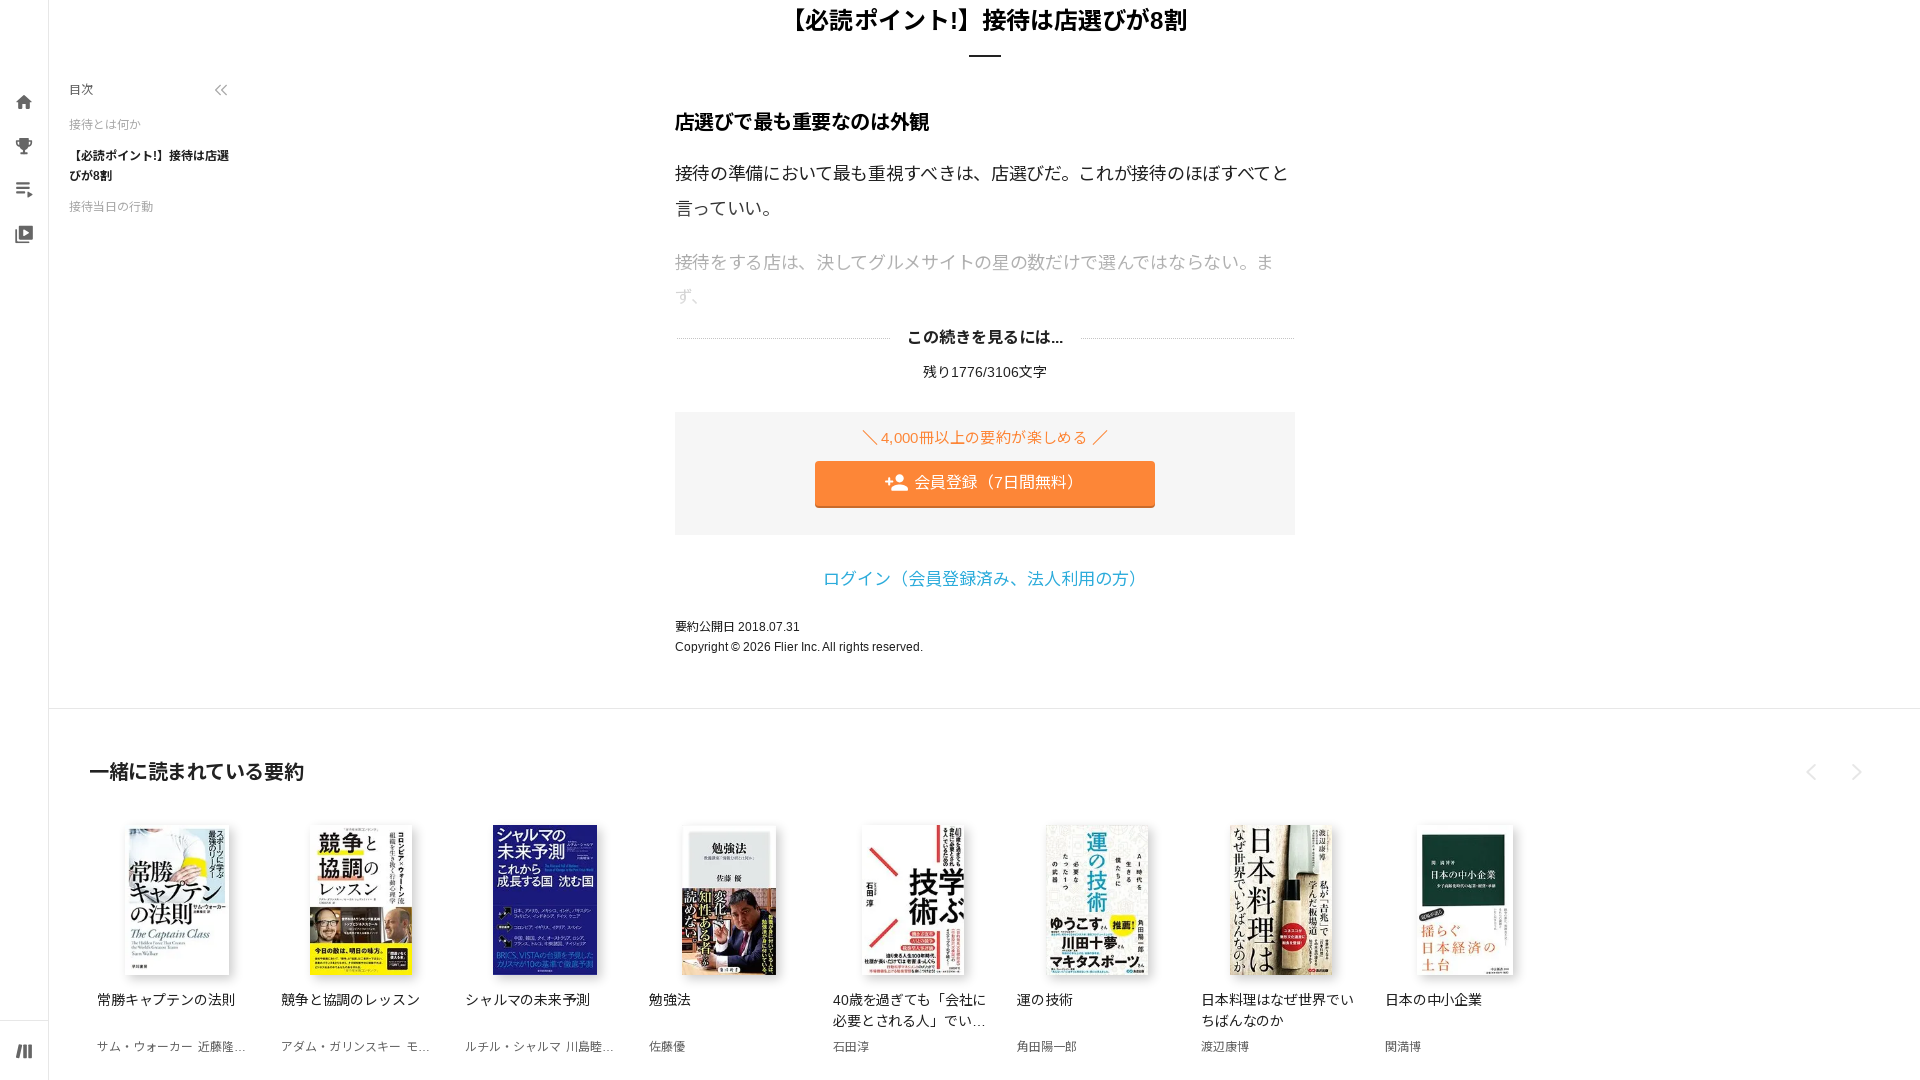

Scrolled up 1000px (scroll up iteration 2/5)
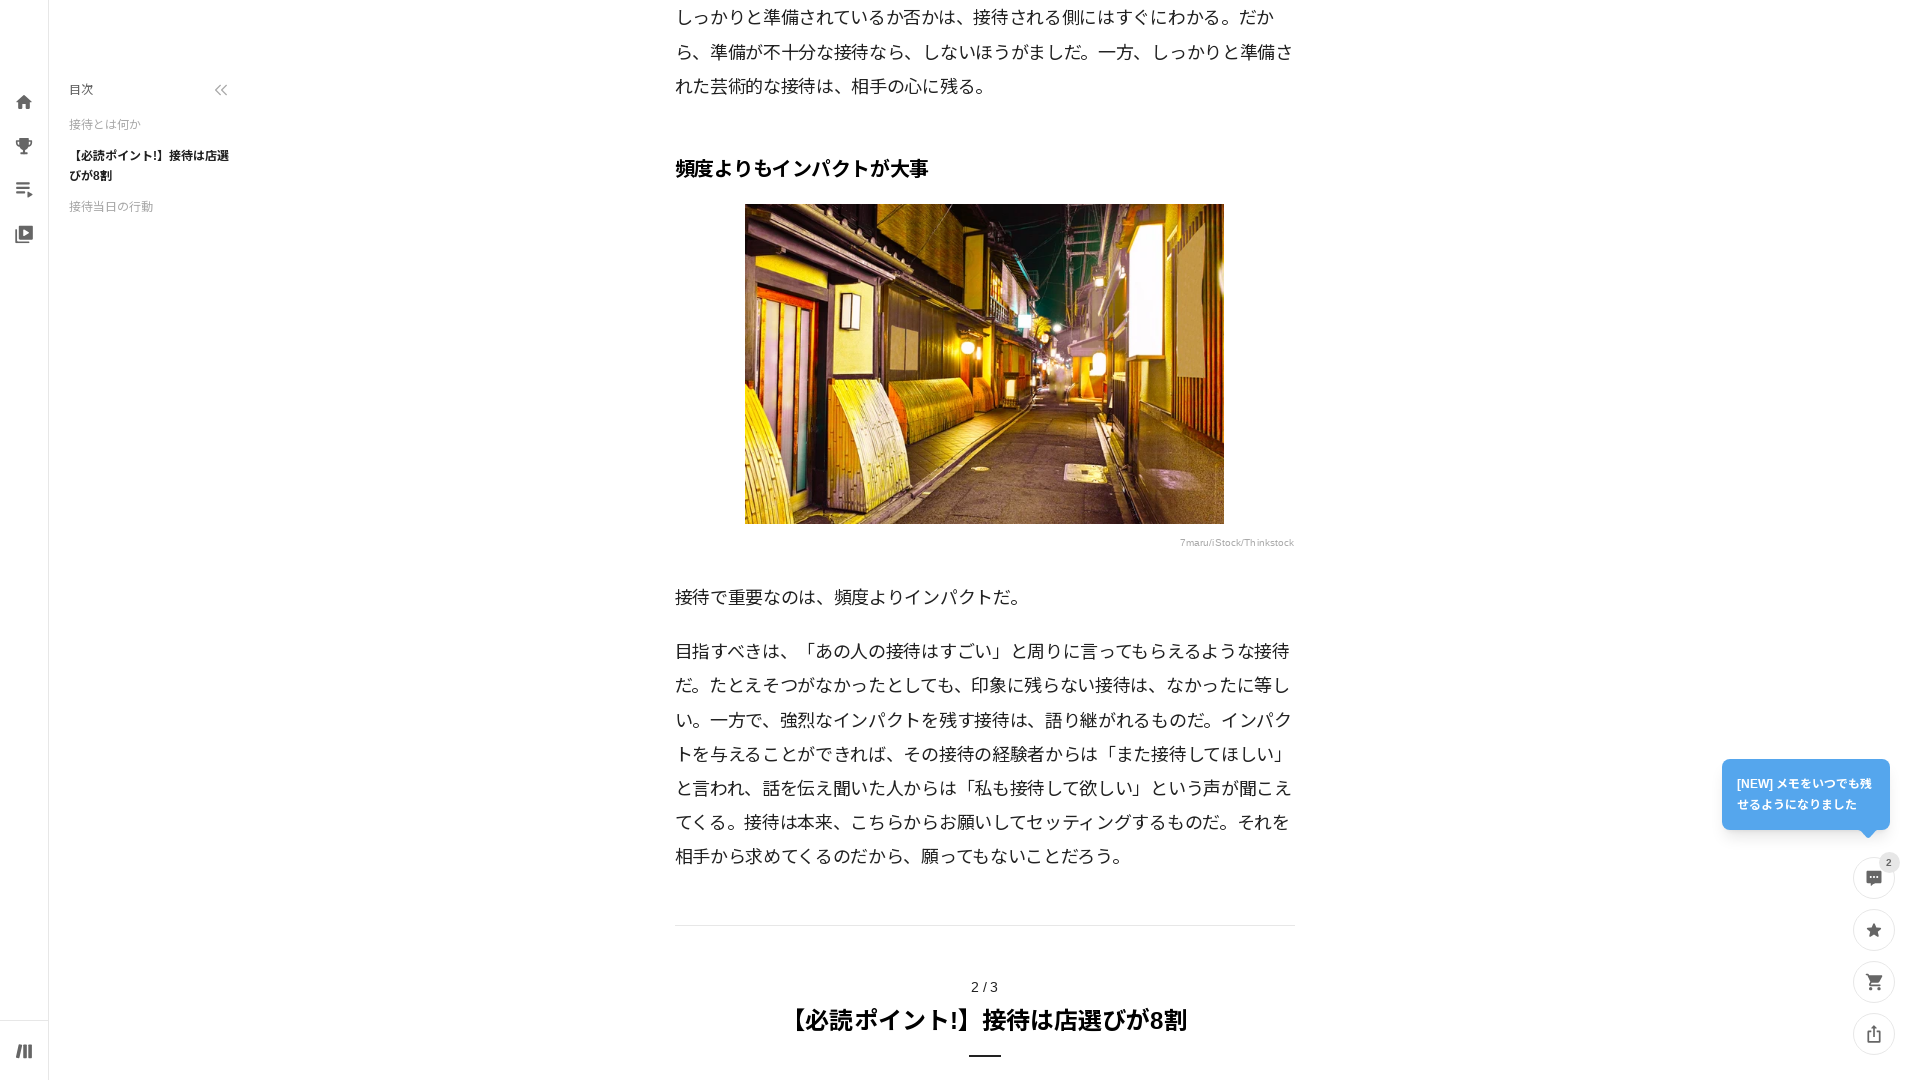

Waited 1 second after scroll up (iteration 2/5)
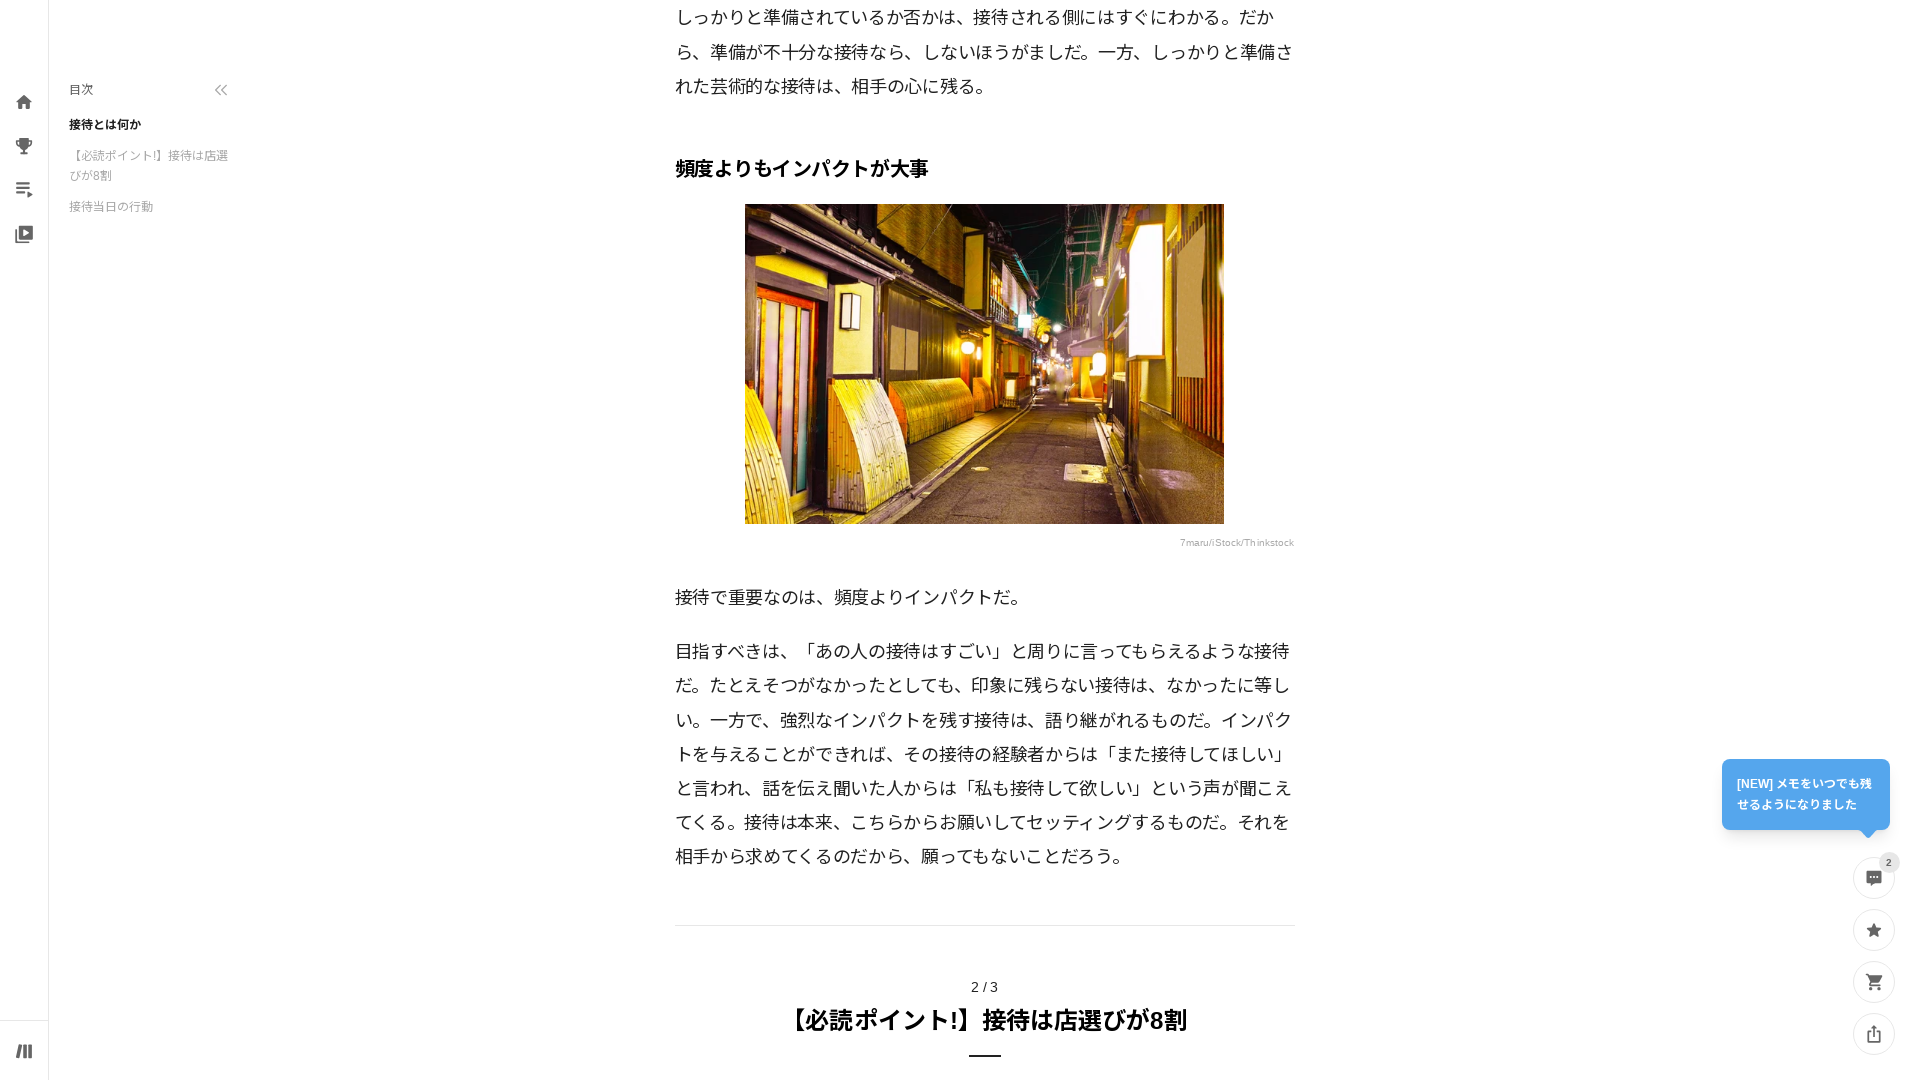

Scrolled up 1000px (scroll up iteration 3/5)
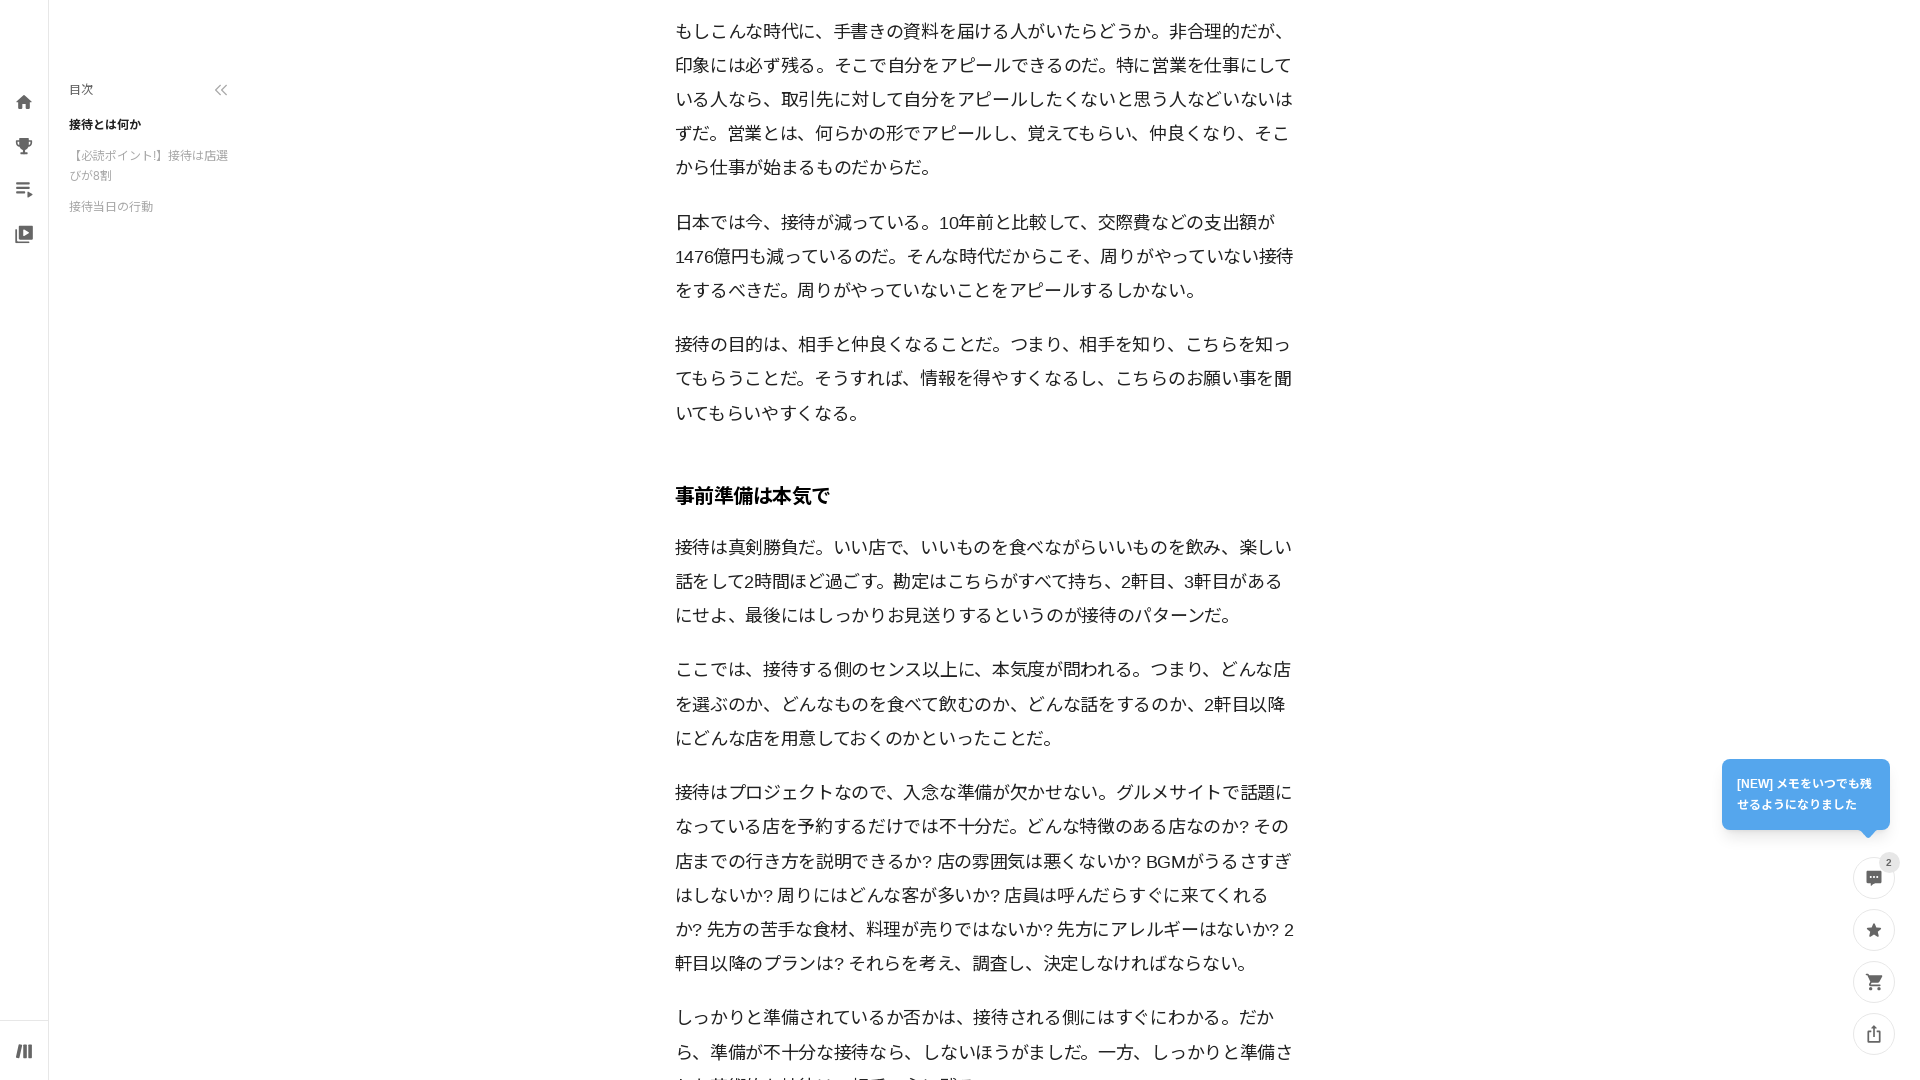

Waited 1 second after scroll up (iteration 3/5)
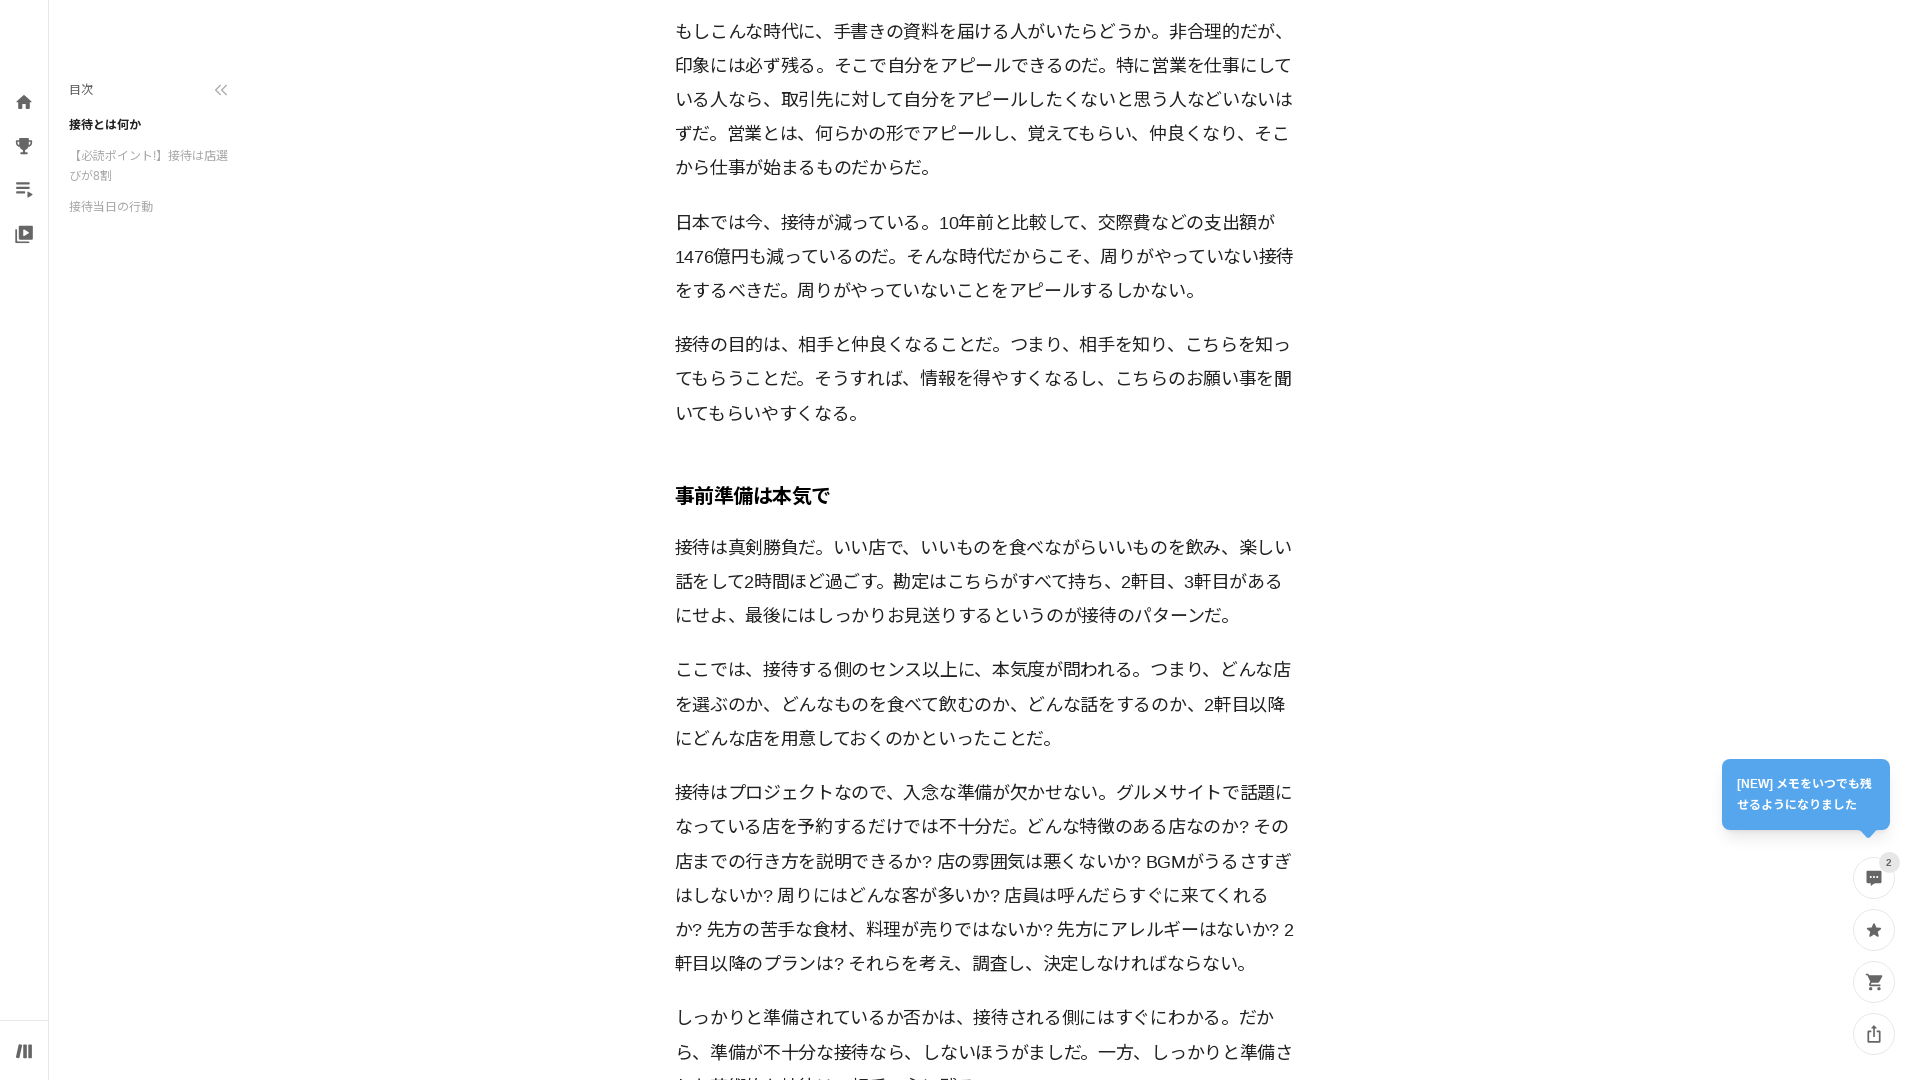

Scrolled up 1000px (scroll up iteration 4/5)
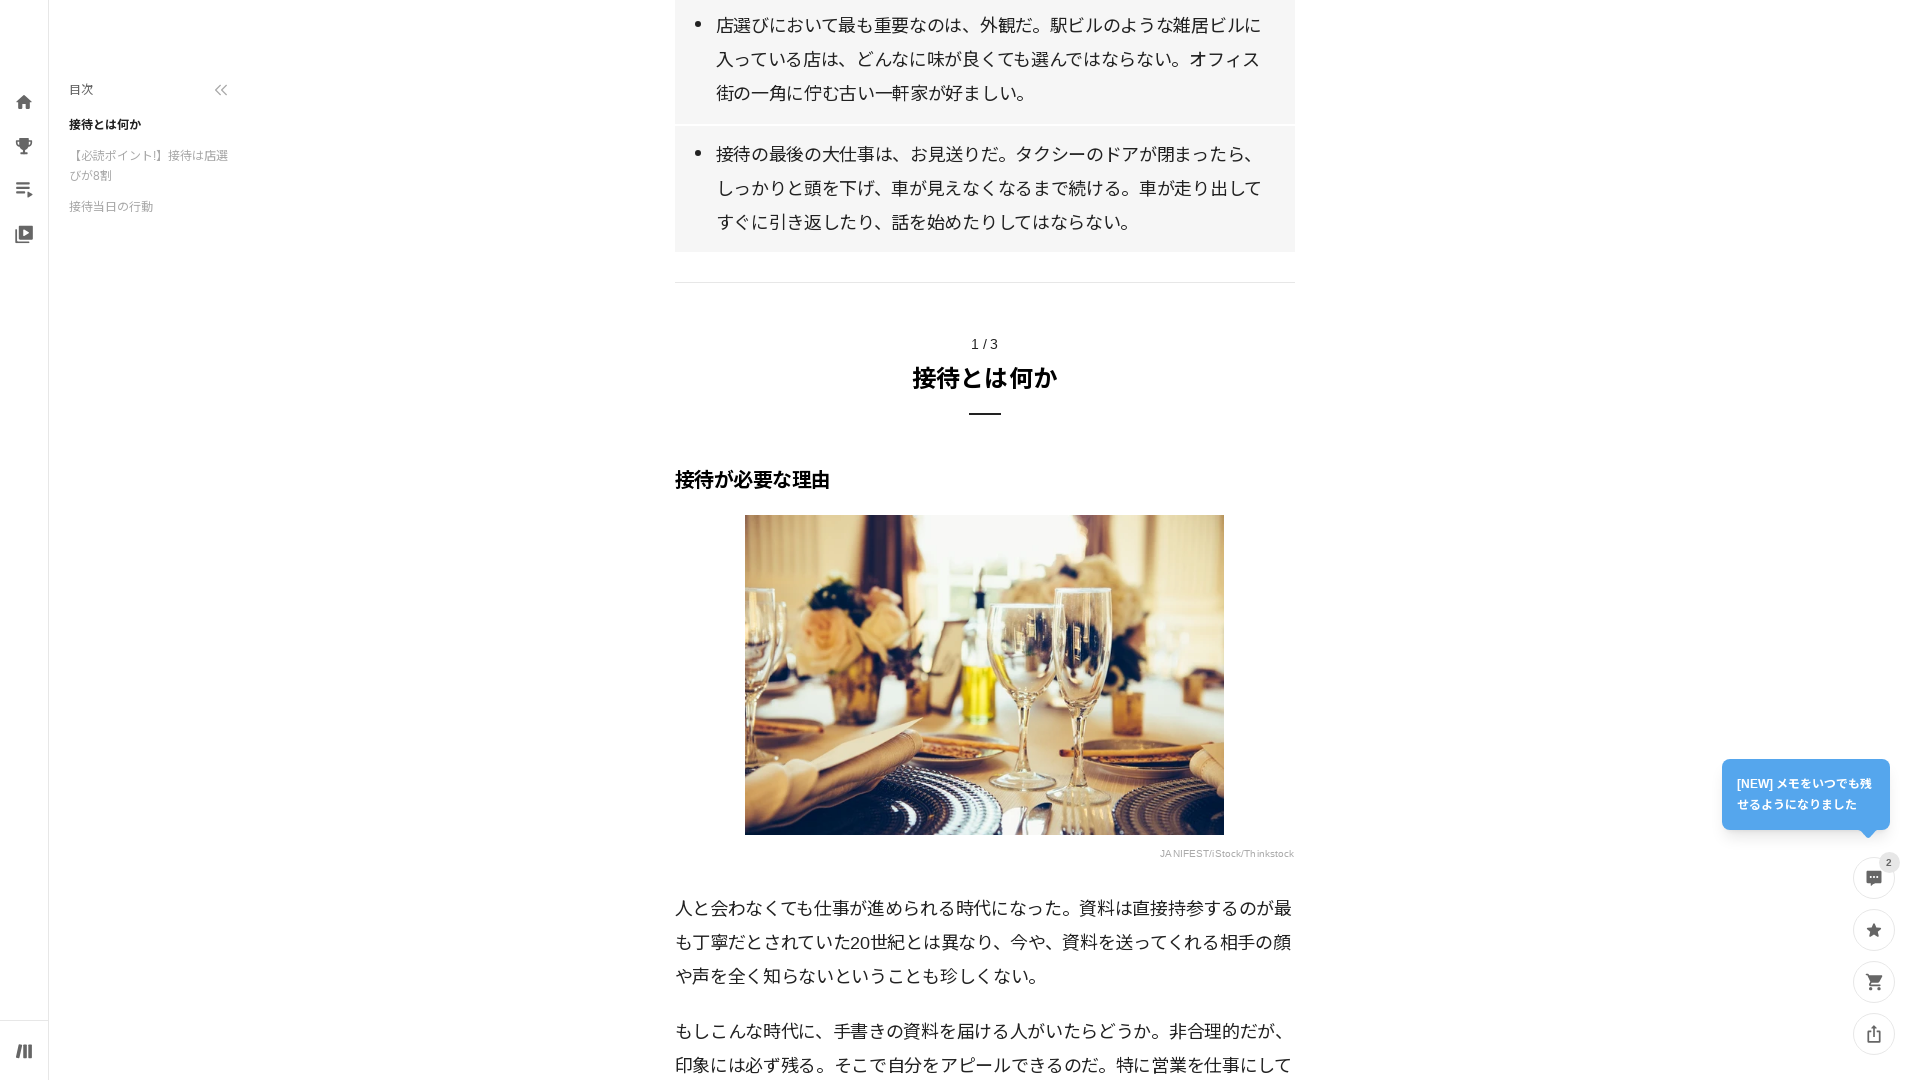

Waited 1 second after scroll up (iteration 4/5)
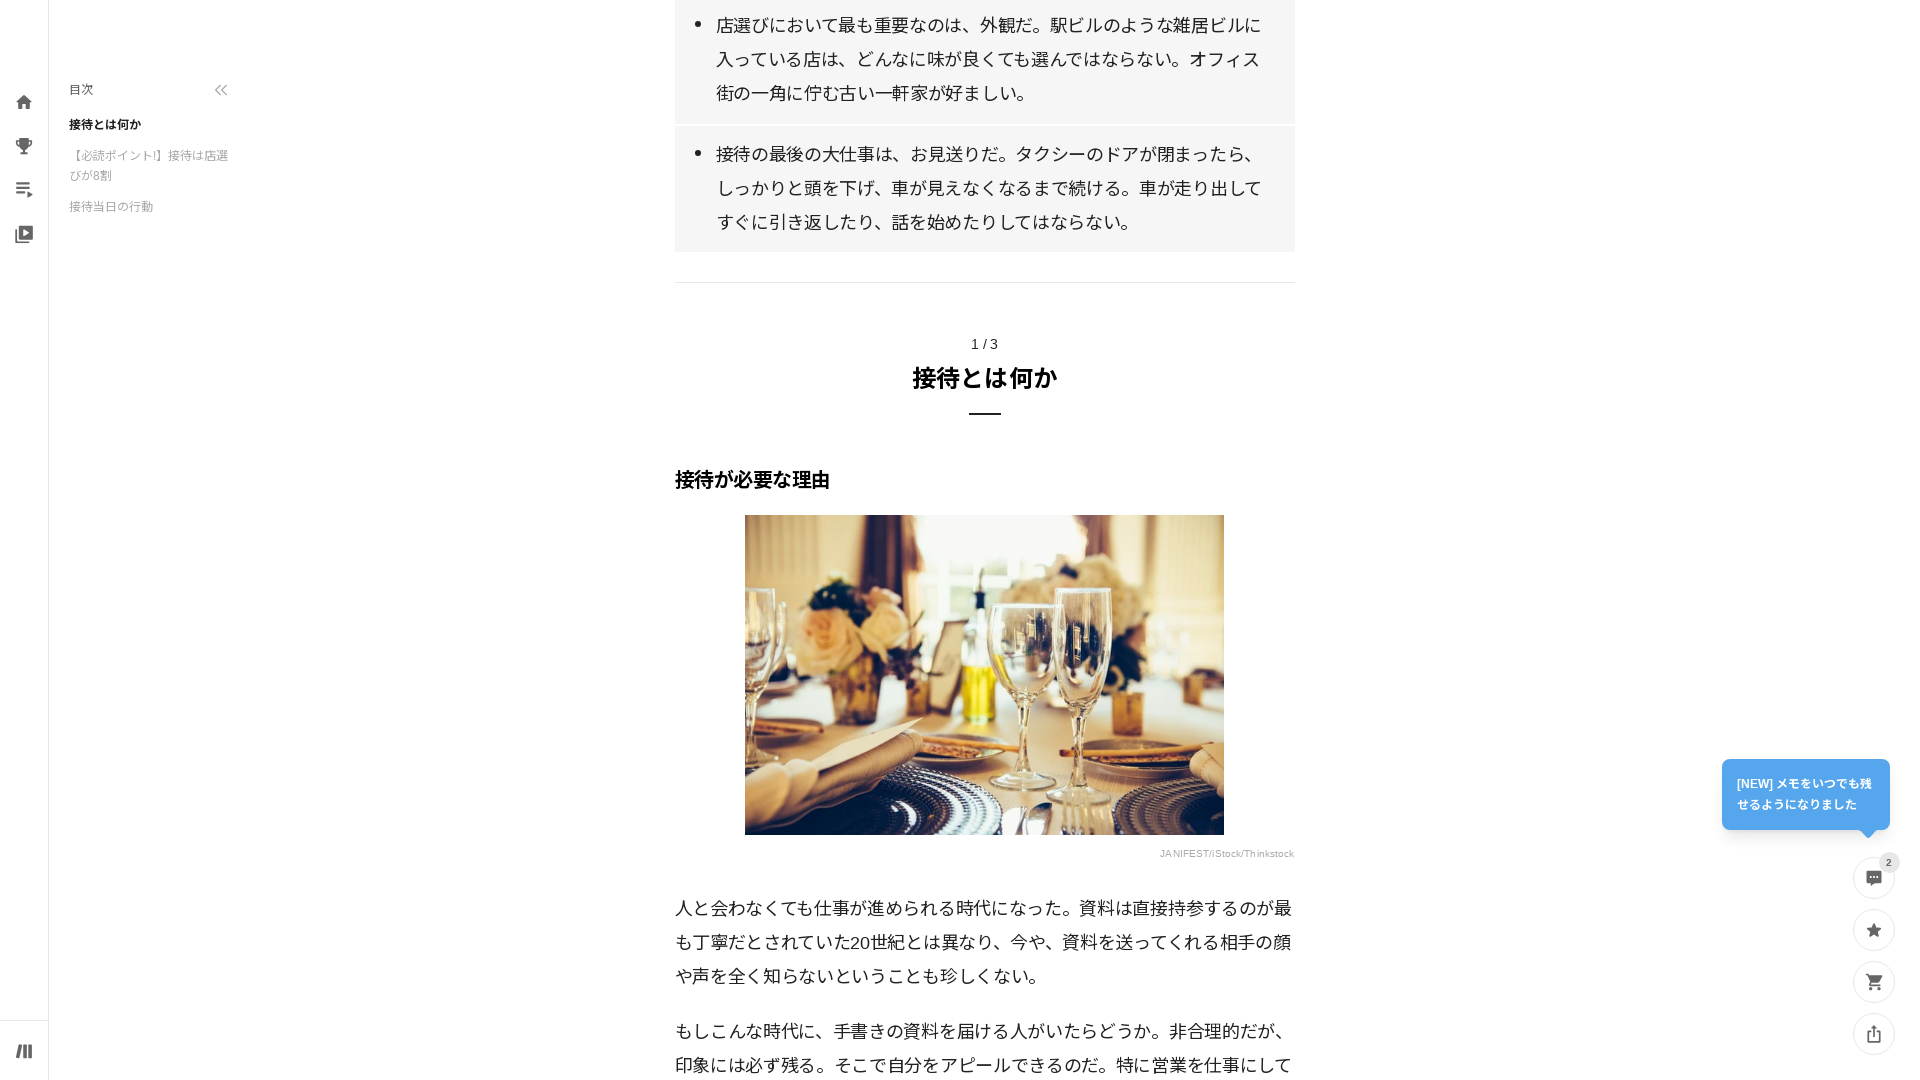

Scrolled up 1000px (scroll up iteration 5/5)
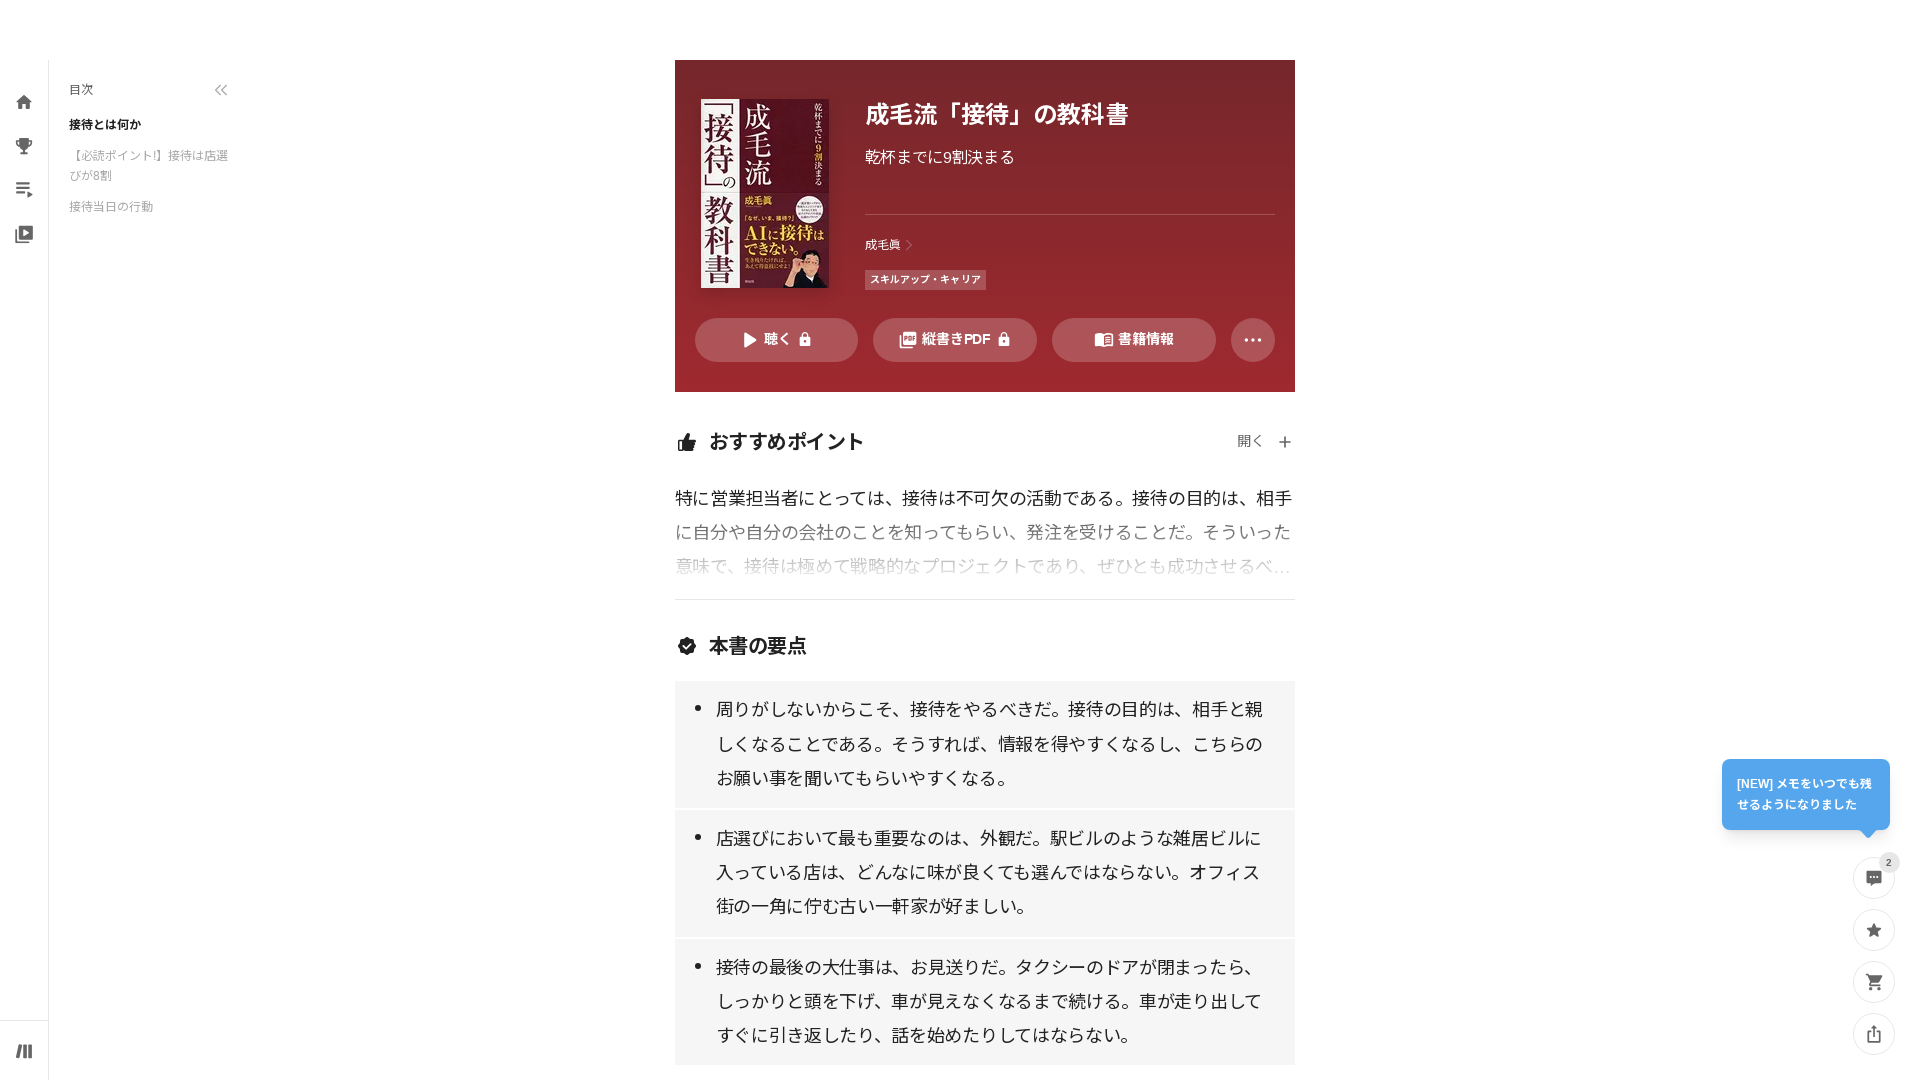

Waited 1 second after scroll up (iteration 5/5)
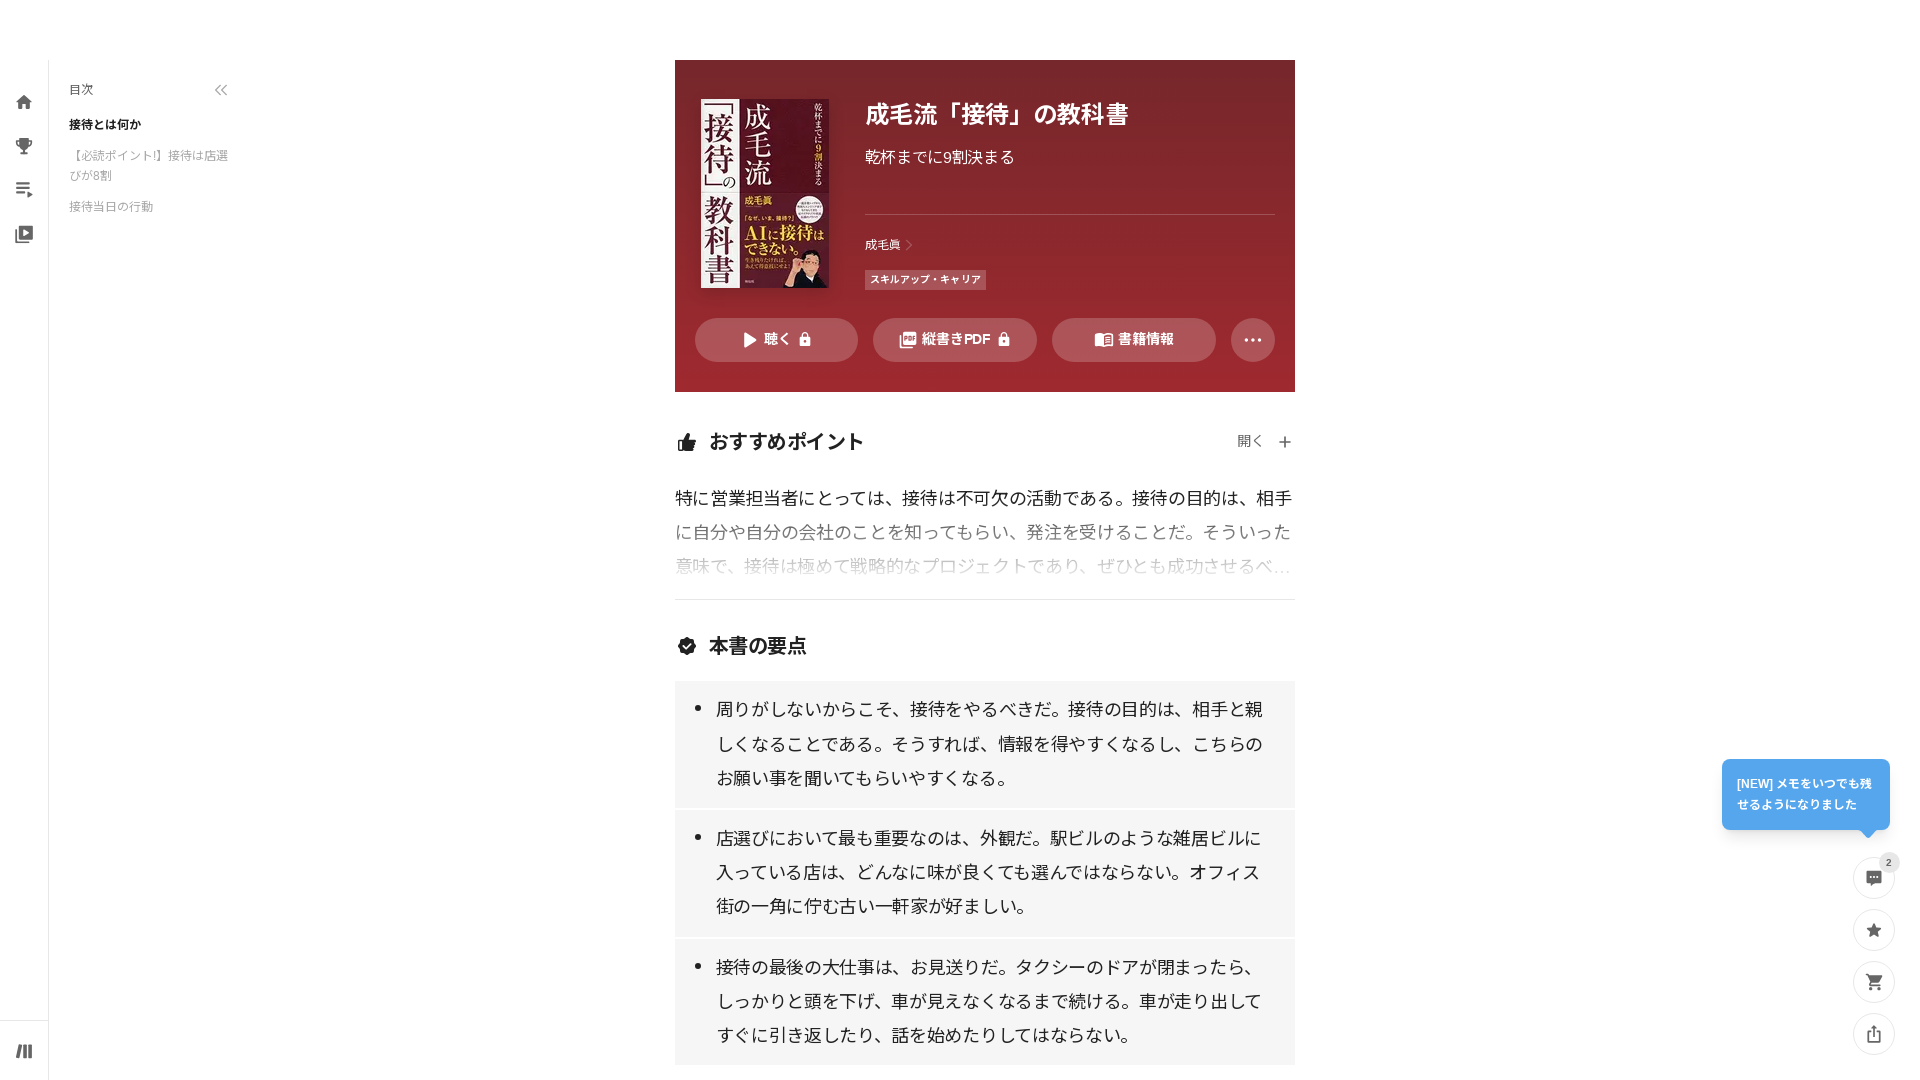

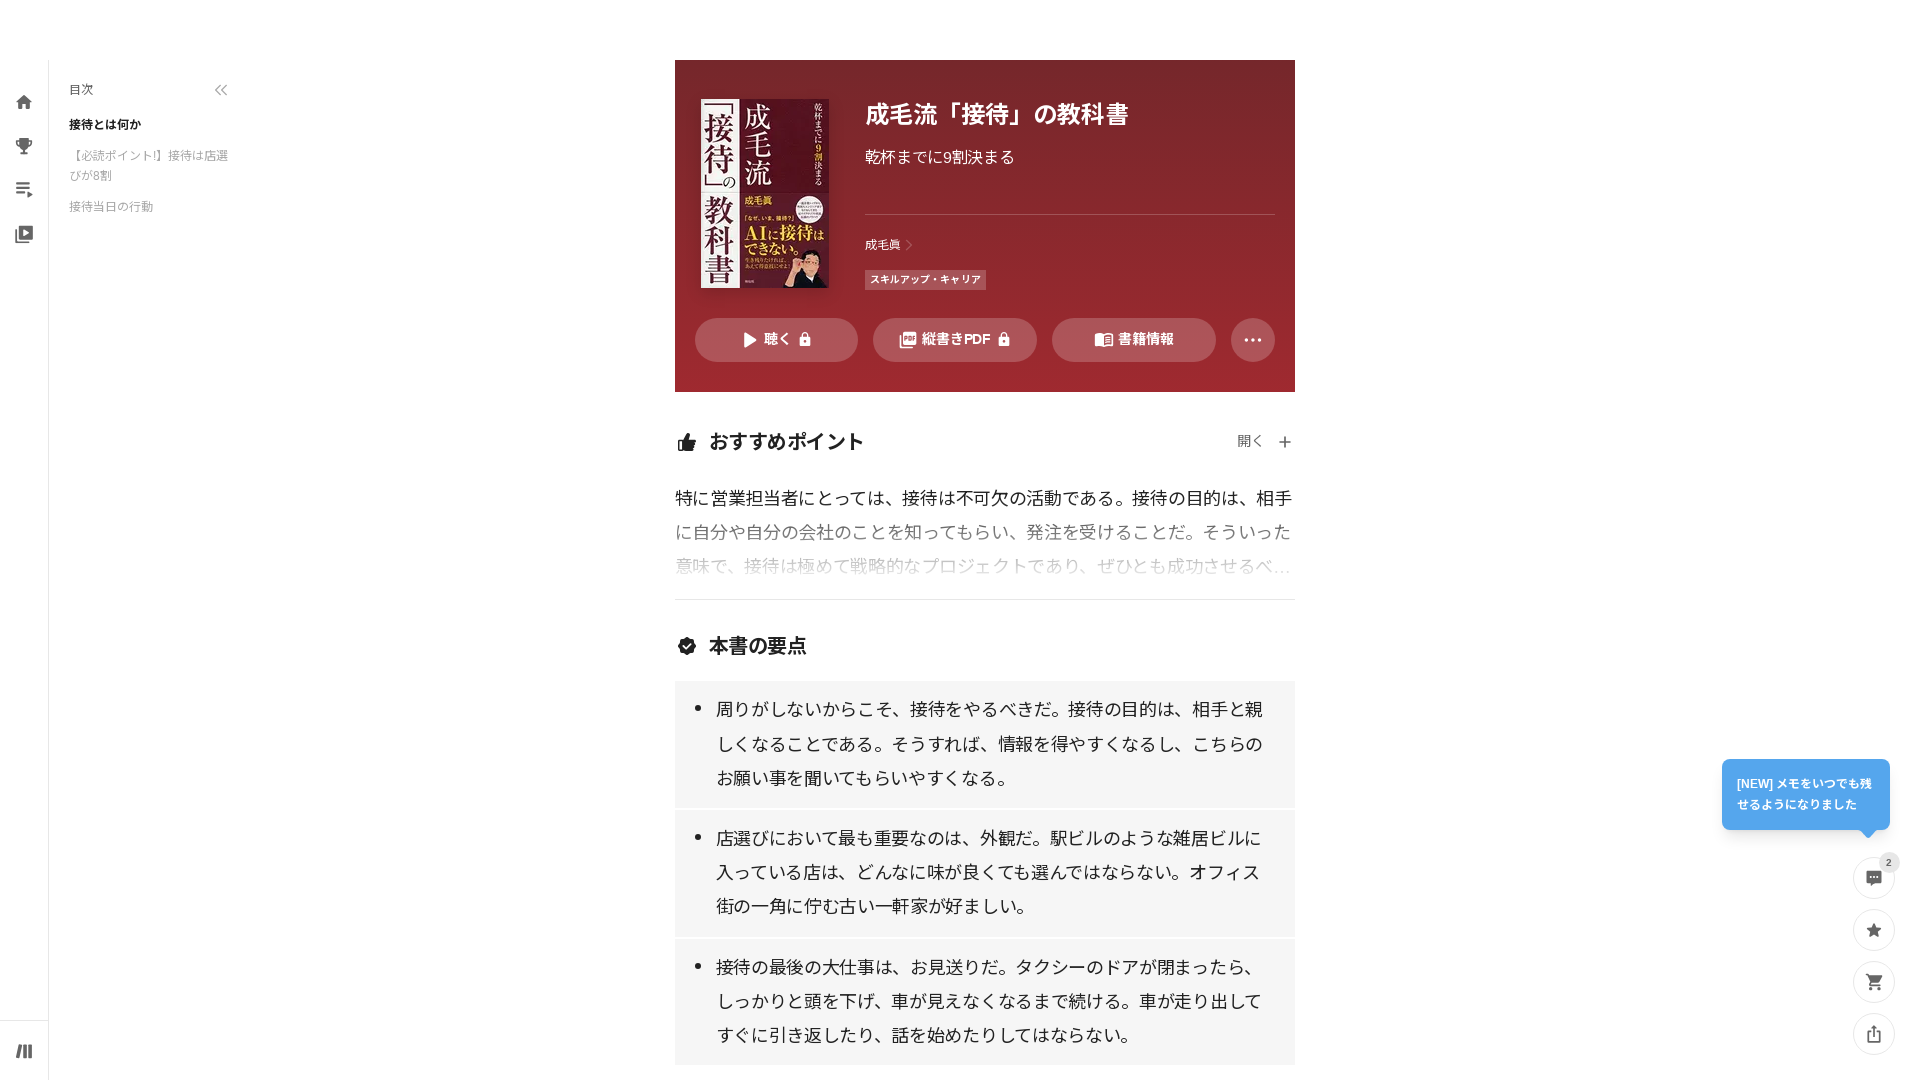